Comprehensive UI automation test that navigates through multiple pages testing hyperlinks, edit fields, buttons, radio buttons, and checkboxes on a Selenium practice website

Starting URL: https://manojkumar4636.github.io/Selenium_Practice_Hub/pages/Link.html

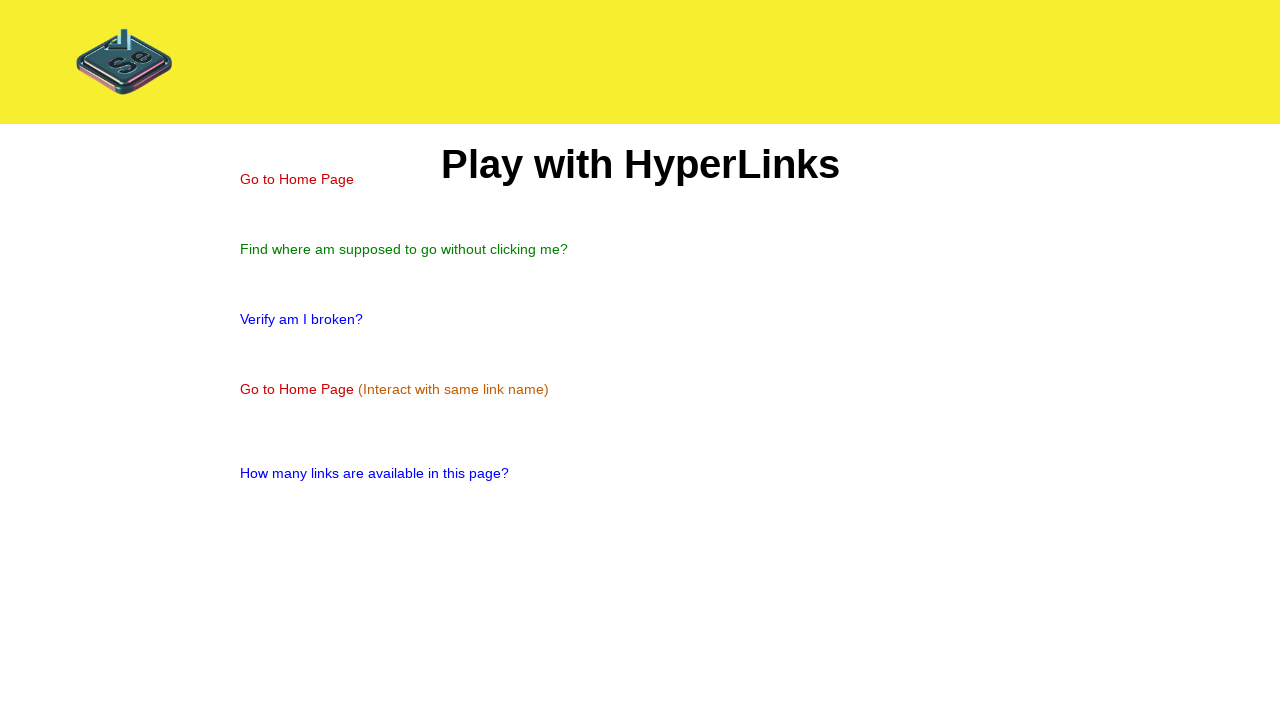

Clicked 'Go to Home Page' hyperlink at (297, 179) on text=Go to Home Page
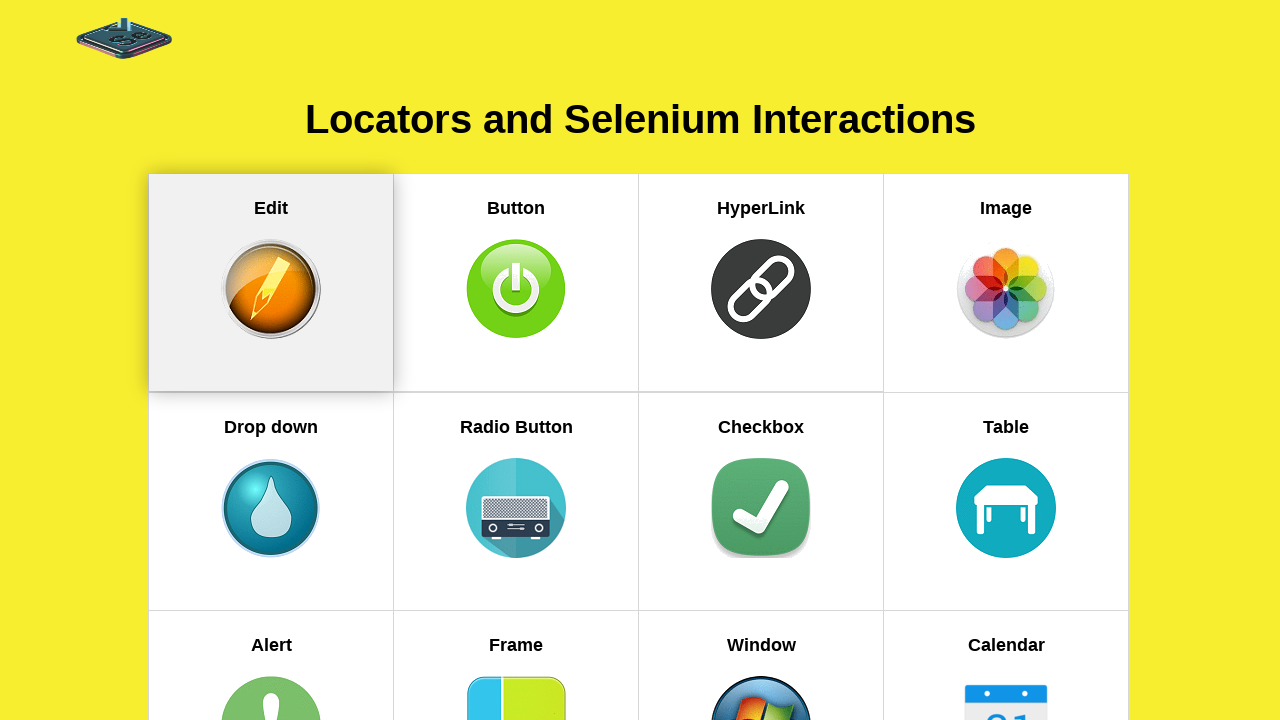

Waited 2 seconds for page transition
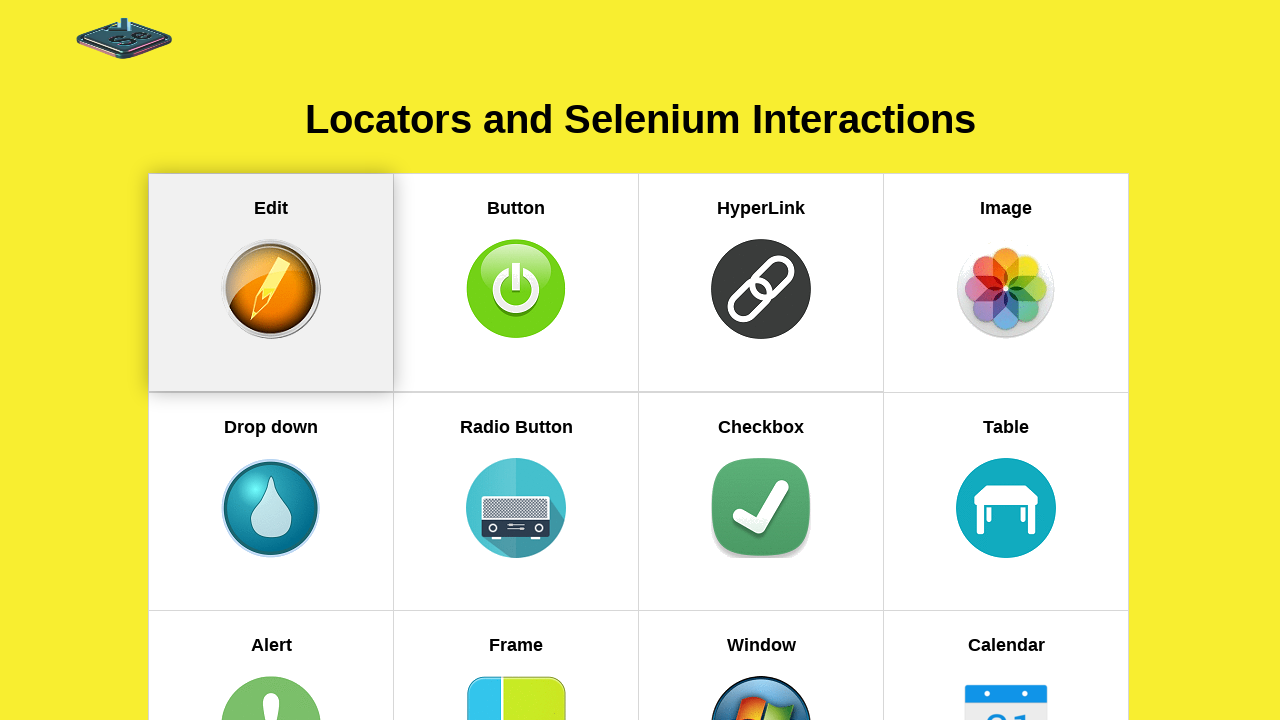

Navigated to Edit page
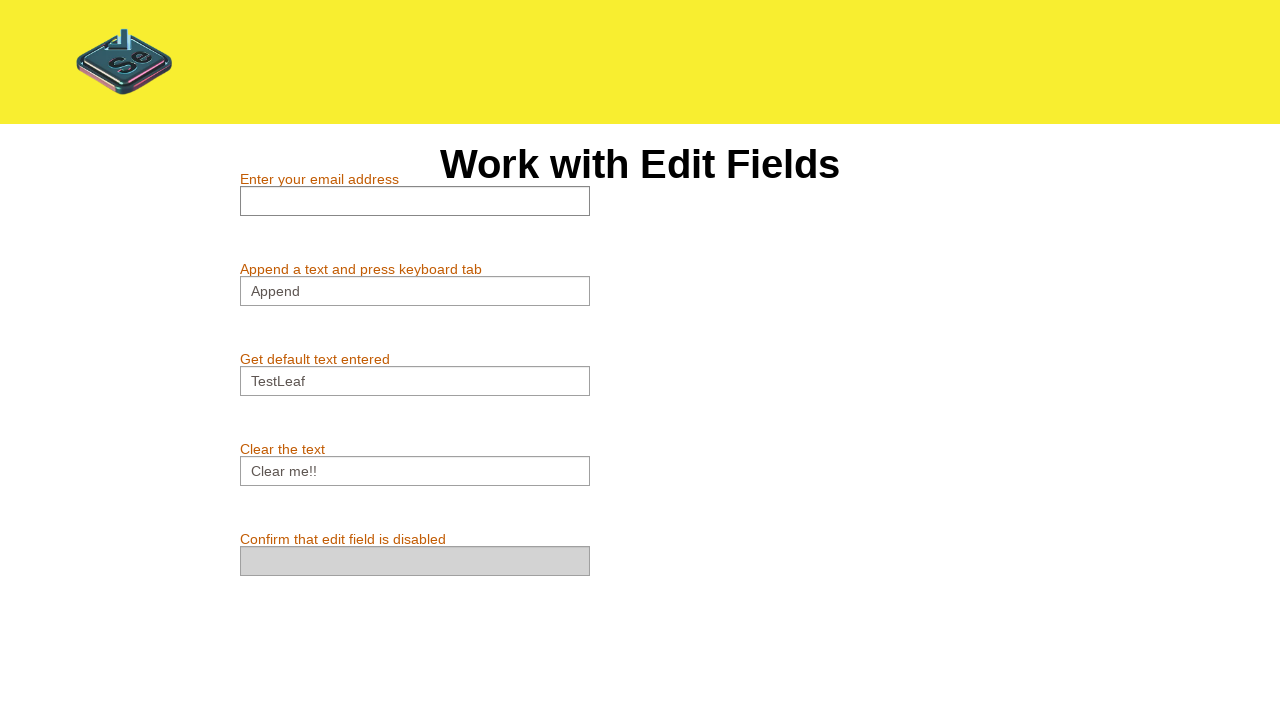

Waited 3 seconds for Edit page to load
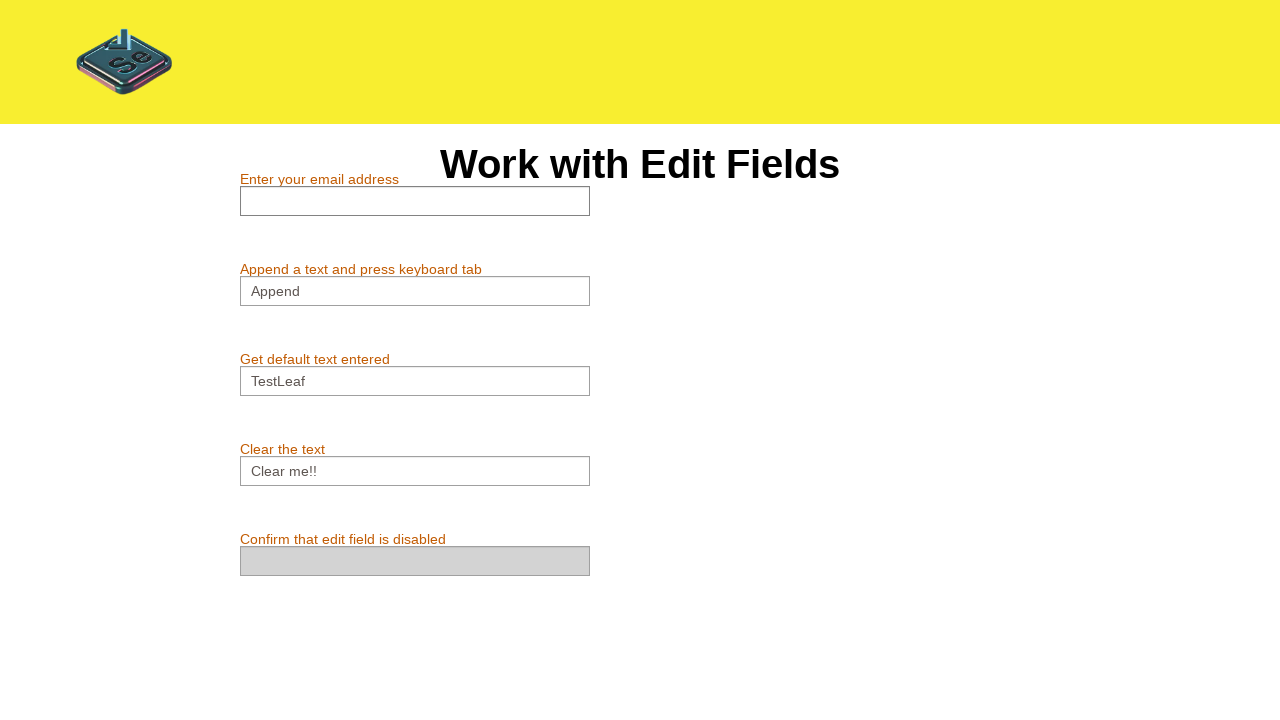

Filled email field with 'ABC1234@gmail.com' on #email
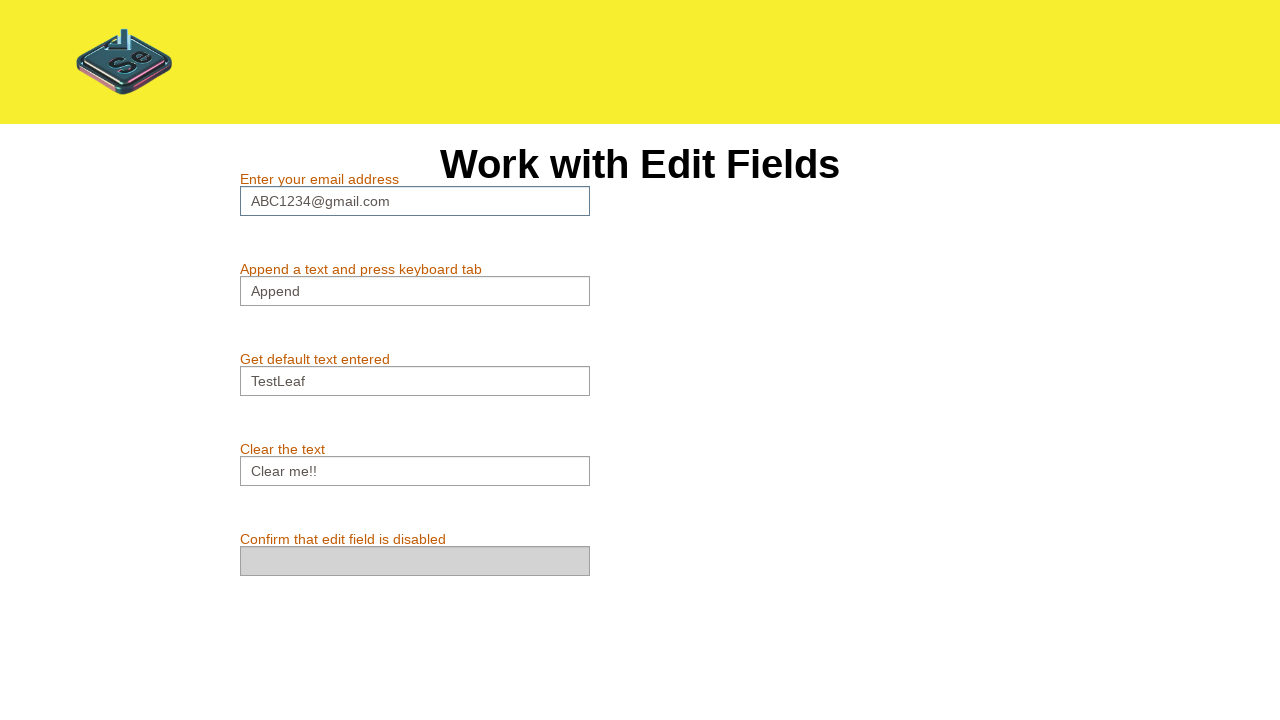

Waited 3 seconds after filling email field
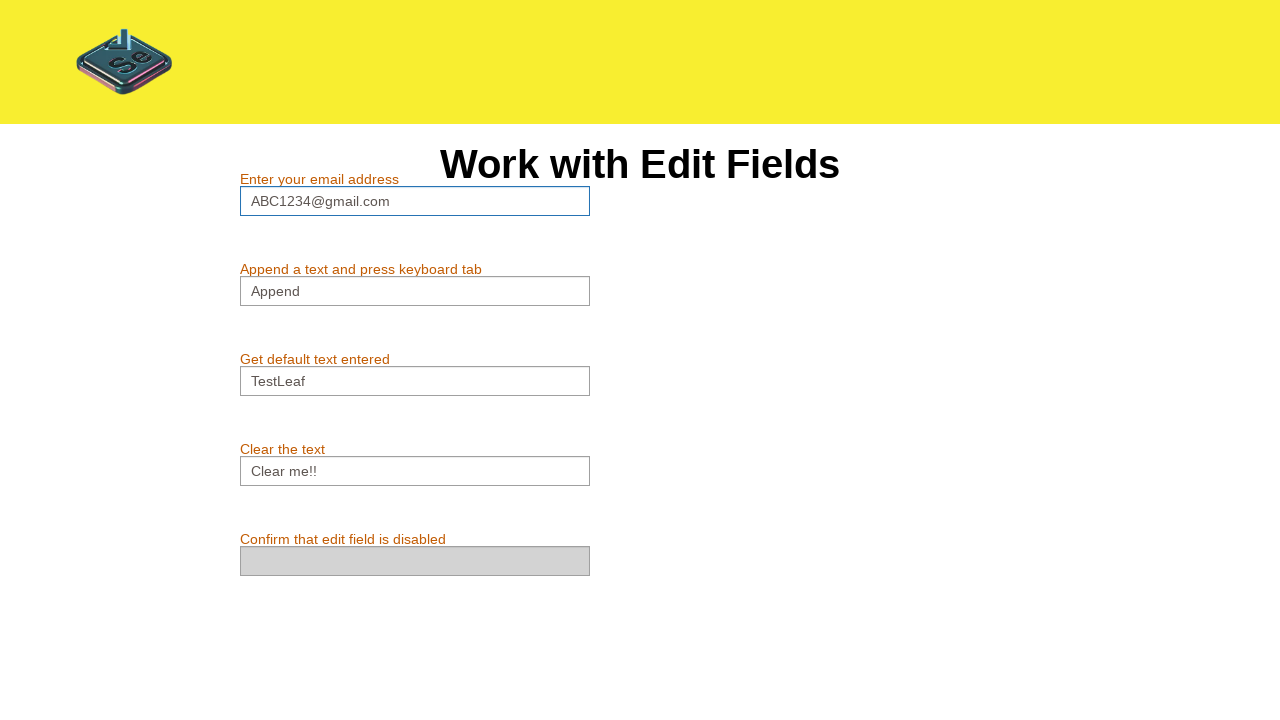

Filled text field with 'a text' on xpath=/html/body/div/div/div[3]/section/div[2]/div/div/input
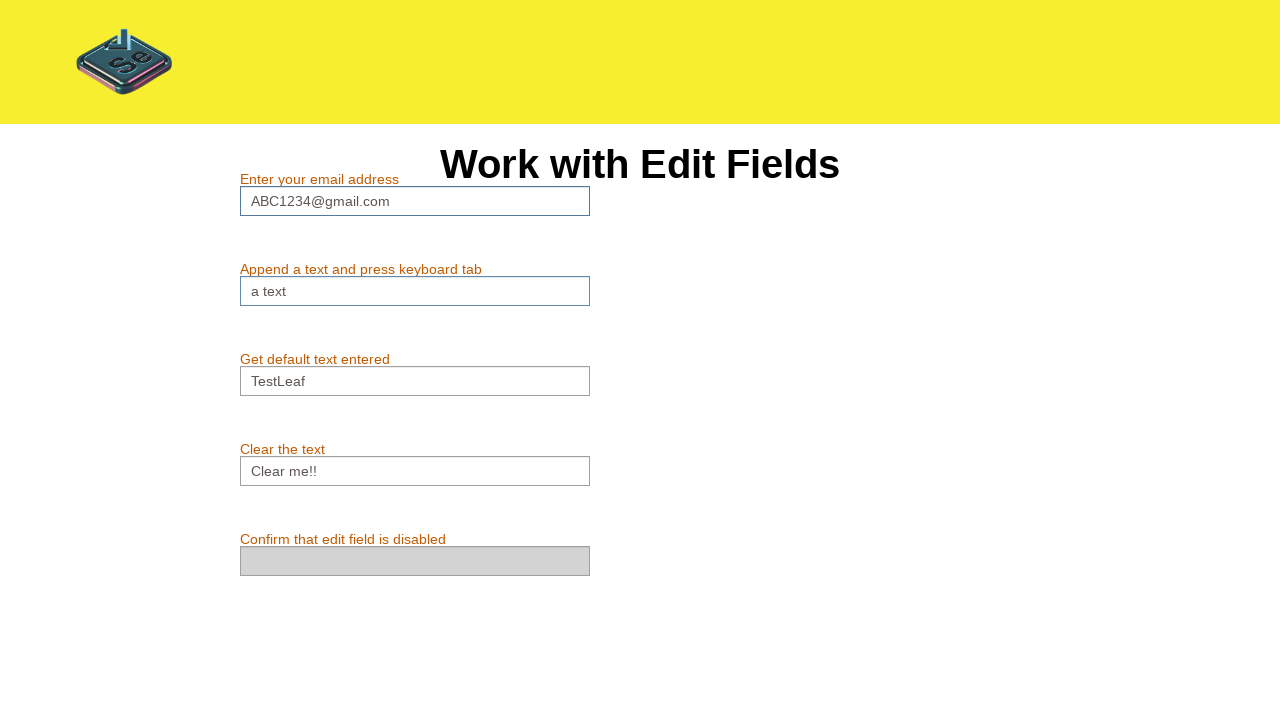

Pressed Tab key to move to next field
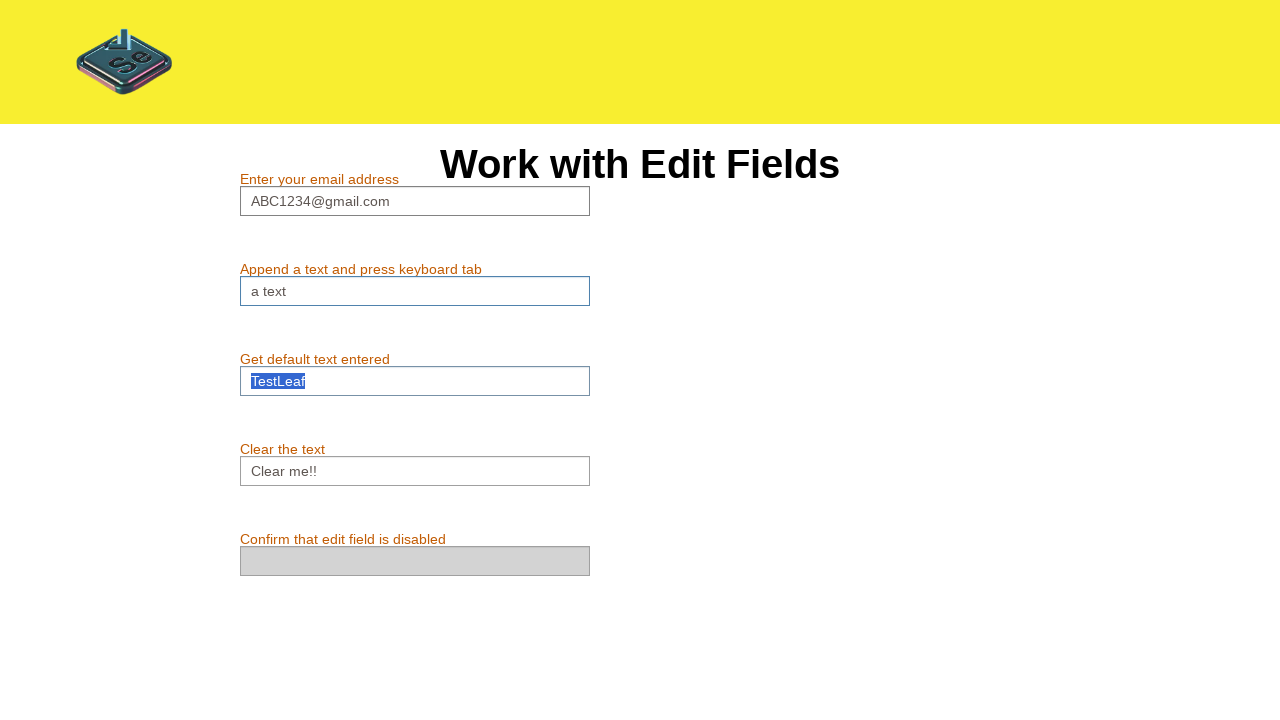

Waited 1 second after Tab key press
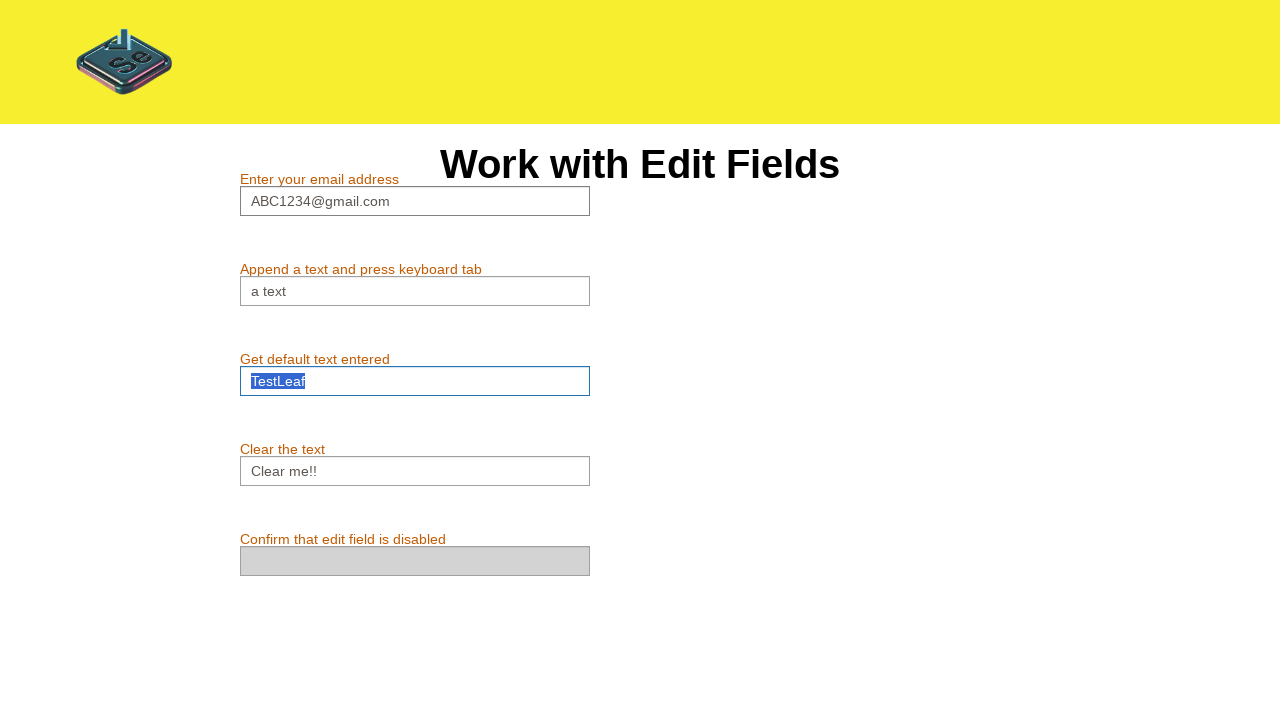

Retrieved username field value: 'TestLeaf'
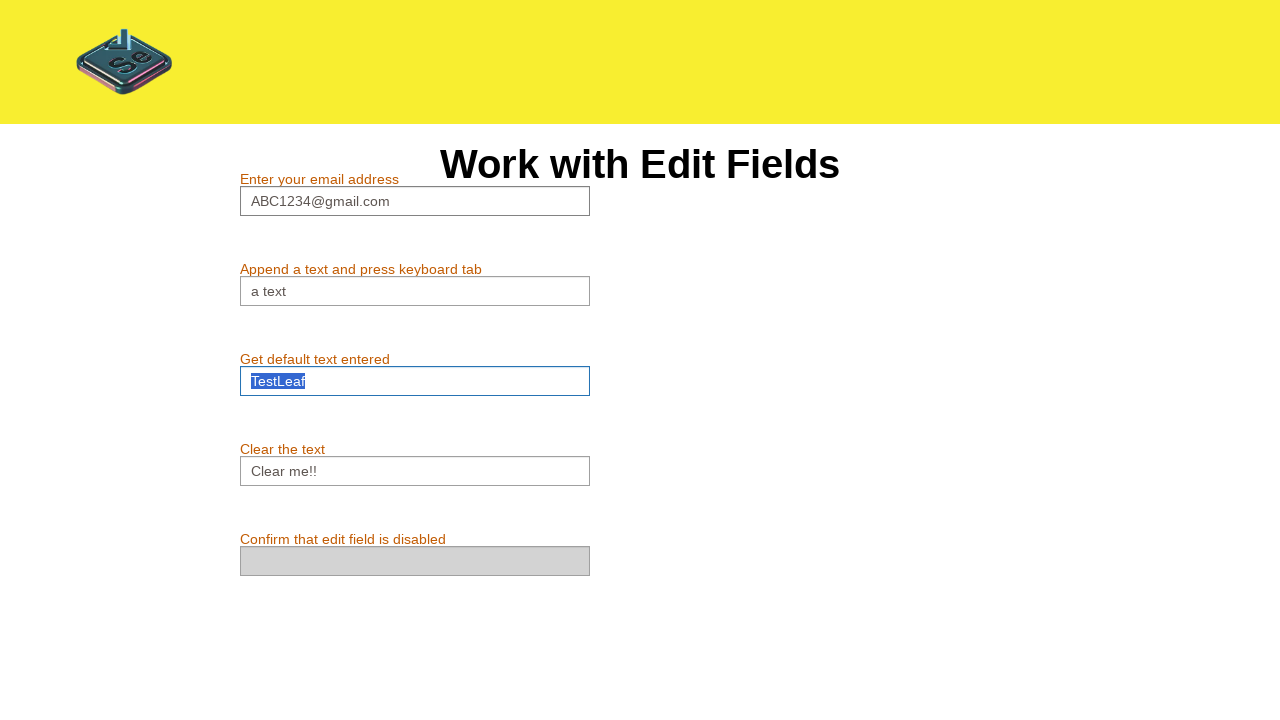

Waited 5 seconds after retrieving username value
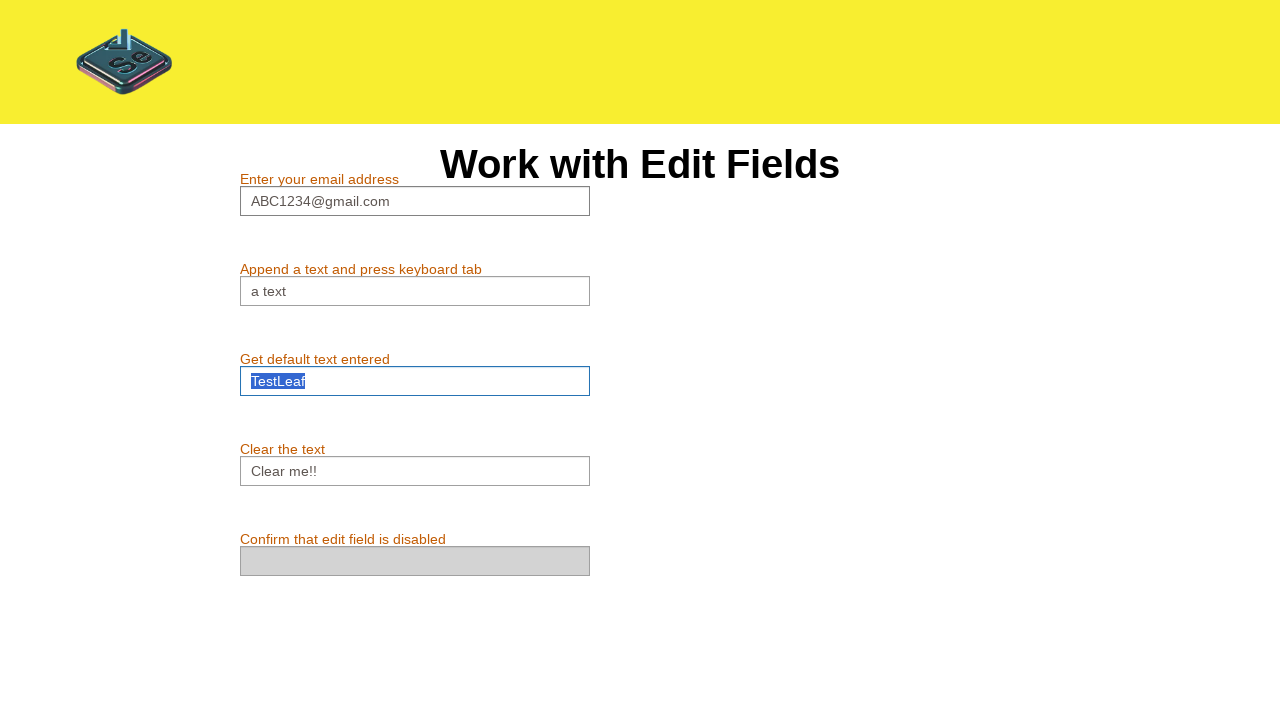

Cleared text field on xpath=/html/body/div/div/div[3]/section/div[4]/div/div/input
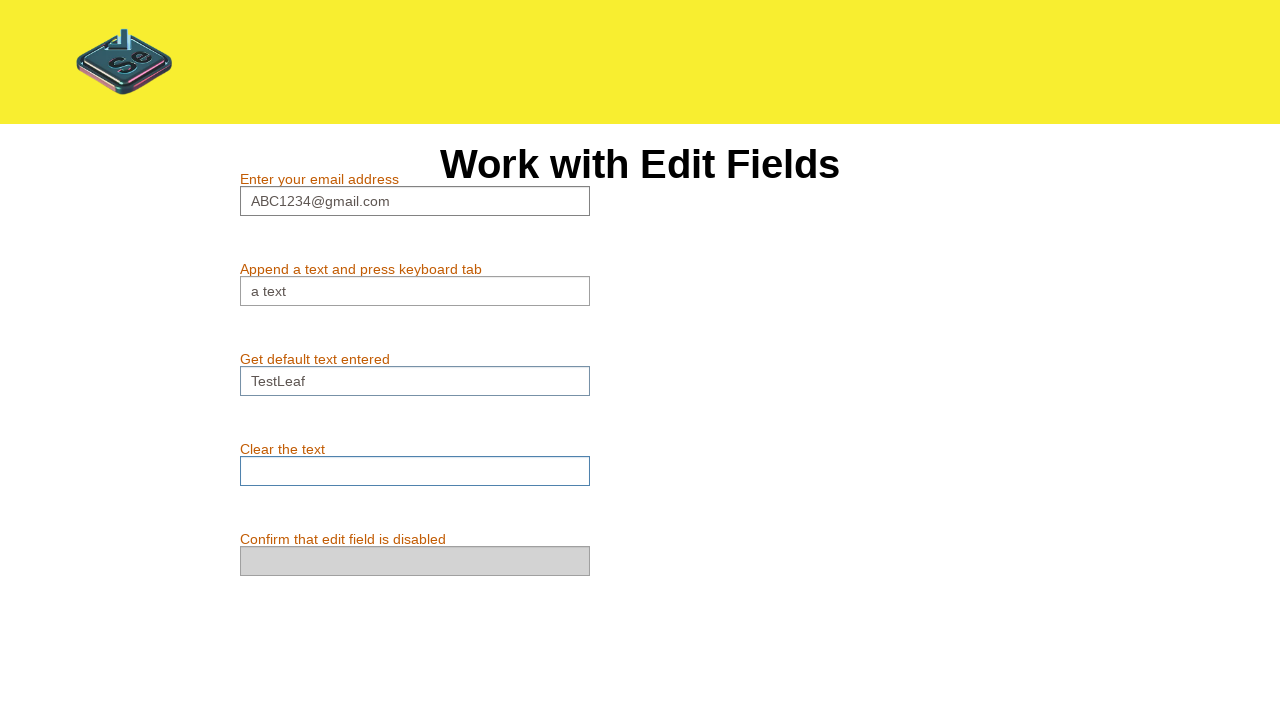

Waited 4 seconds after clearing text field
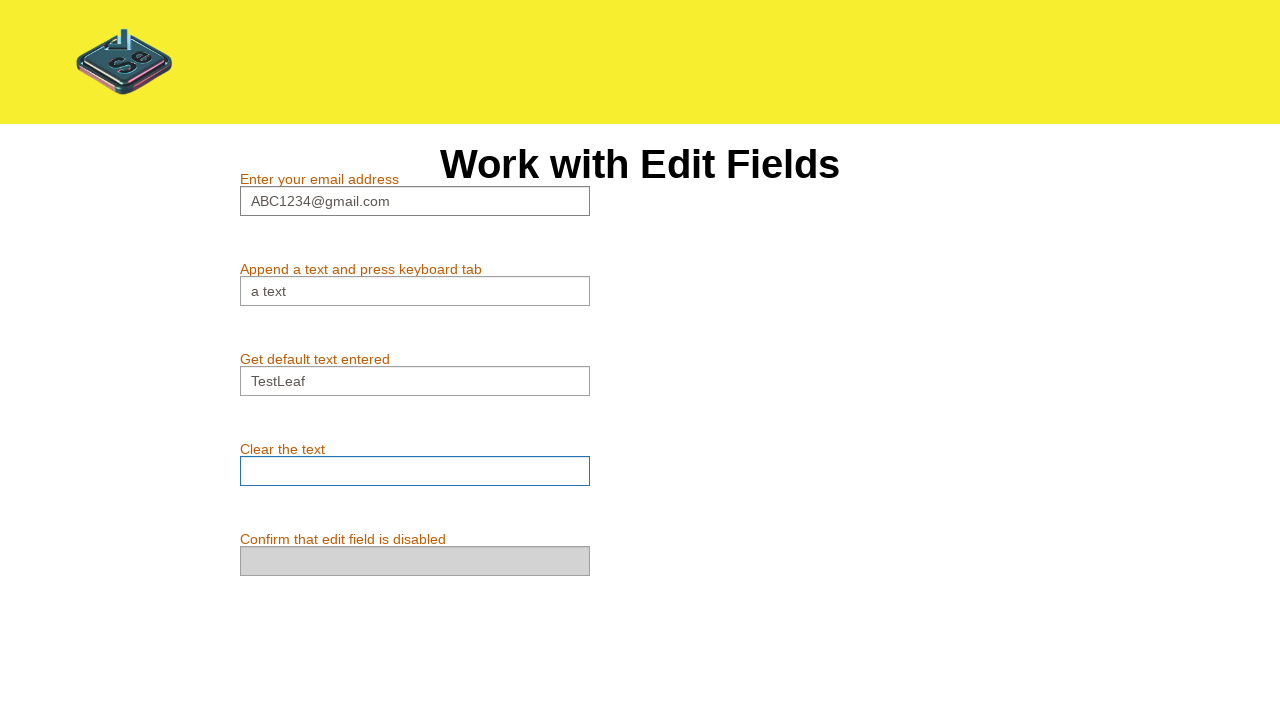

Checked if field is enabled: False
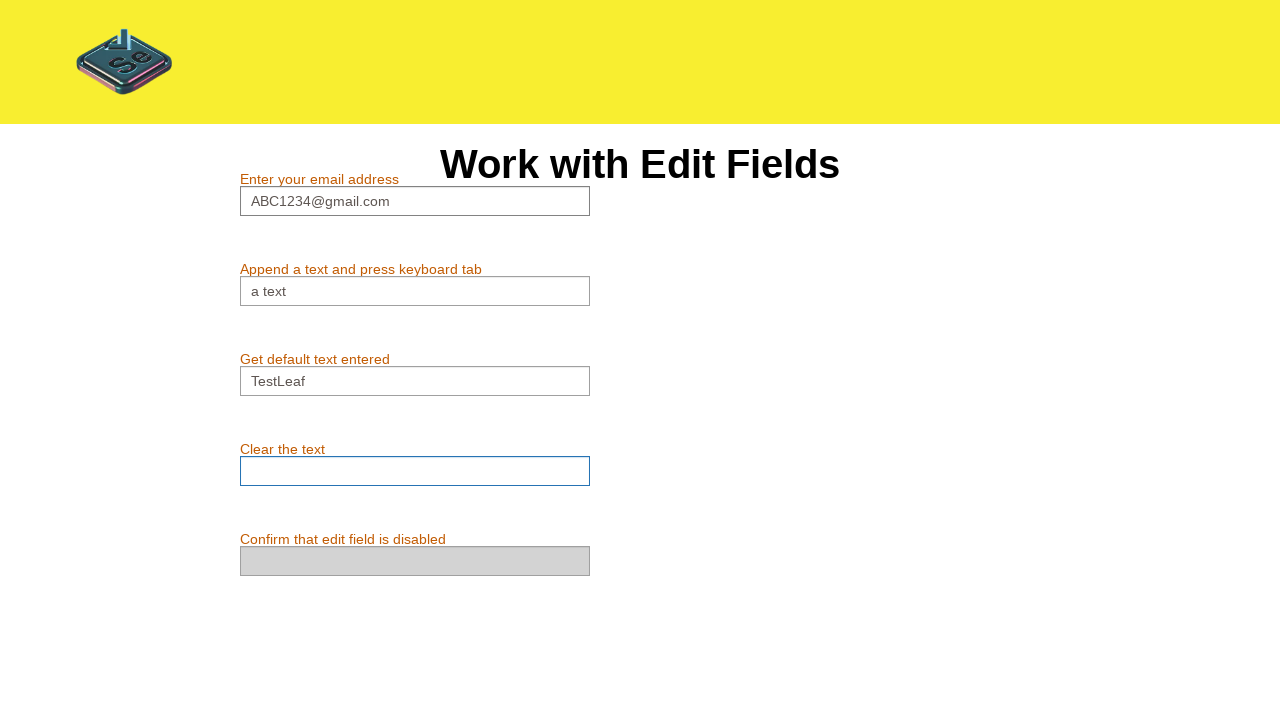

Waited 6 seconds after checking field enabled state
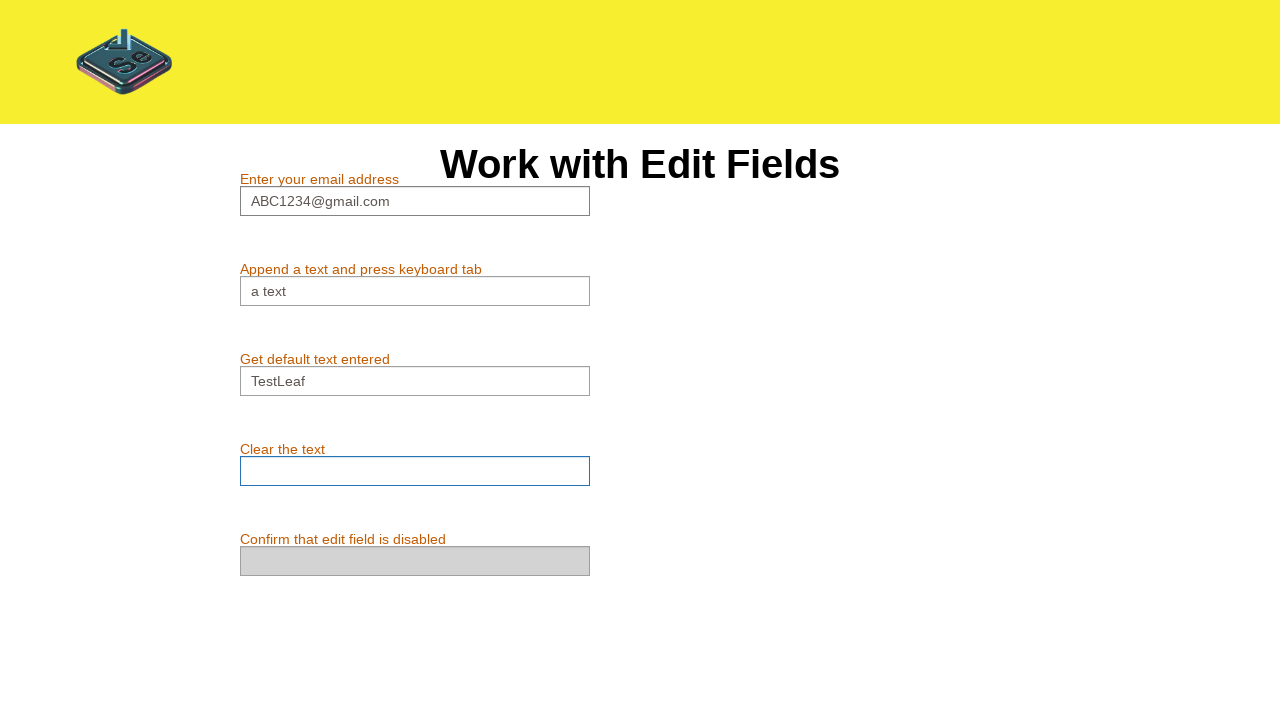

Navigated to Button page
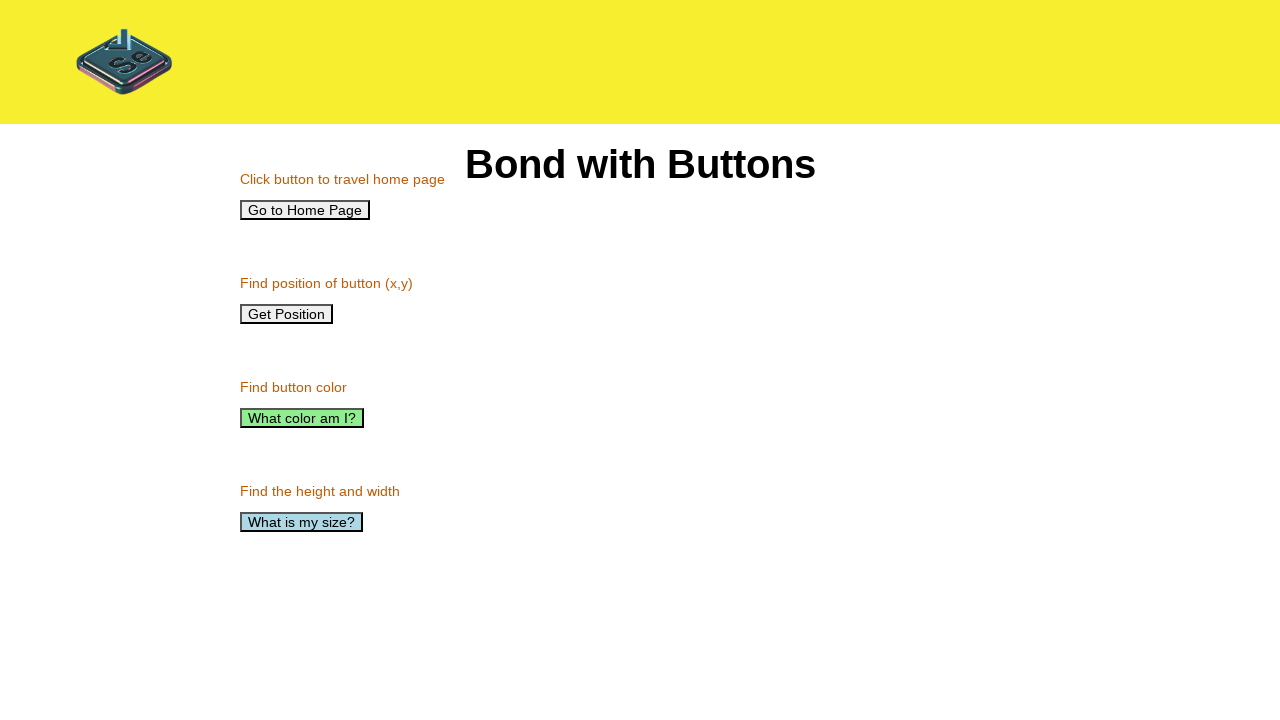

Retrieved button position - X: 240, Y: 304
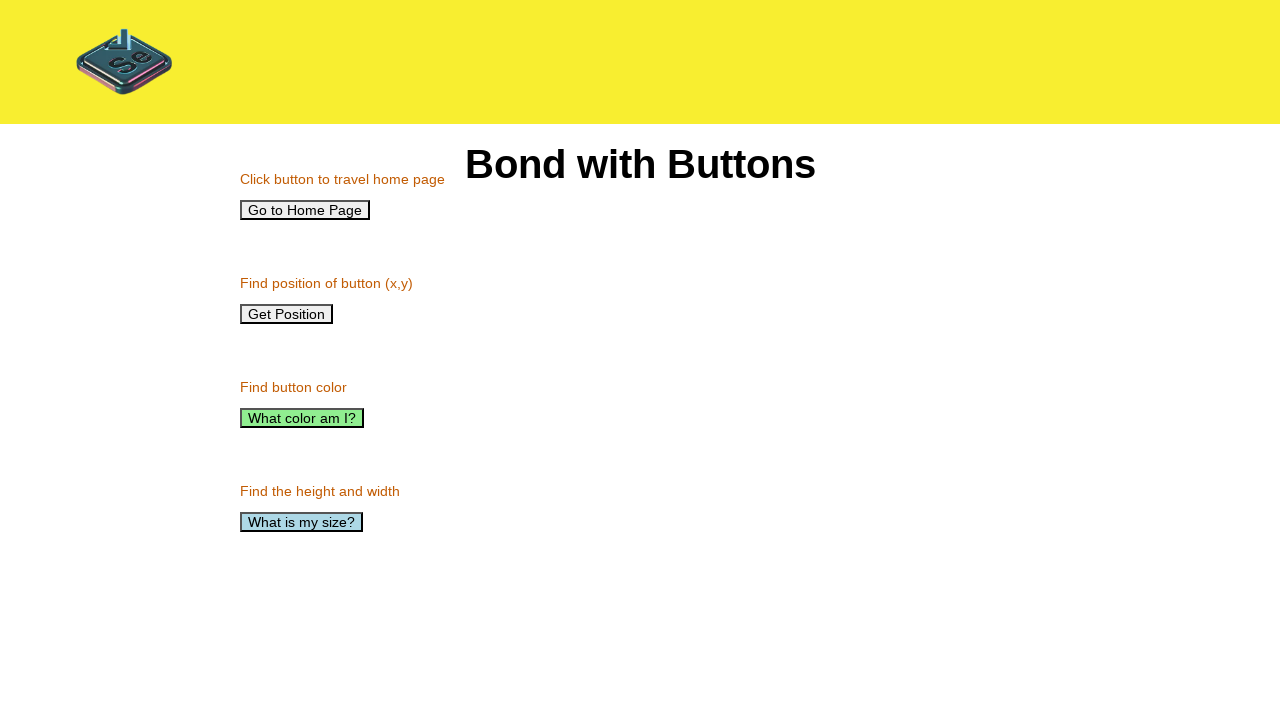

Waited 6 seconds after retrieving button position
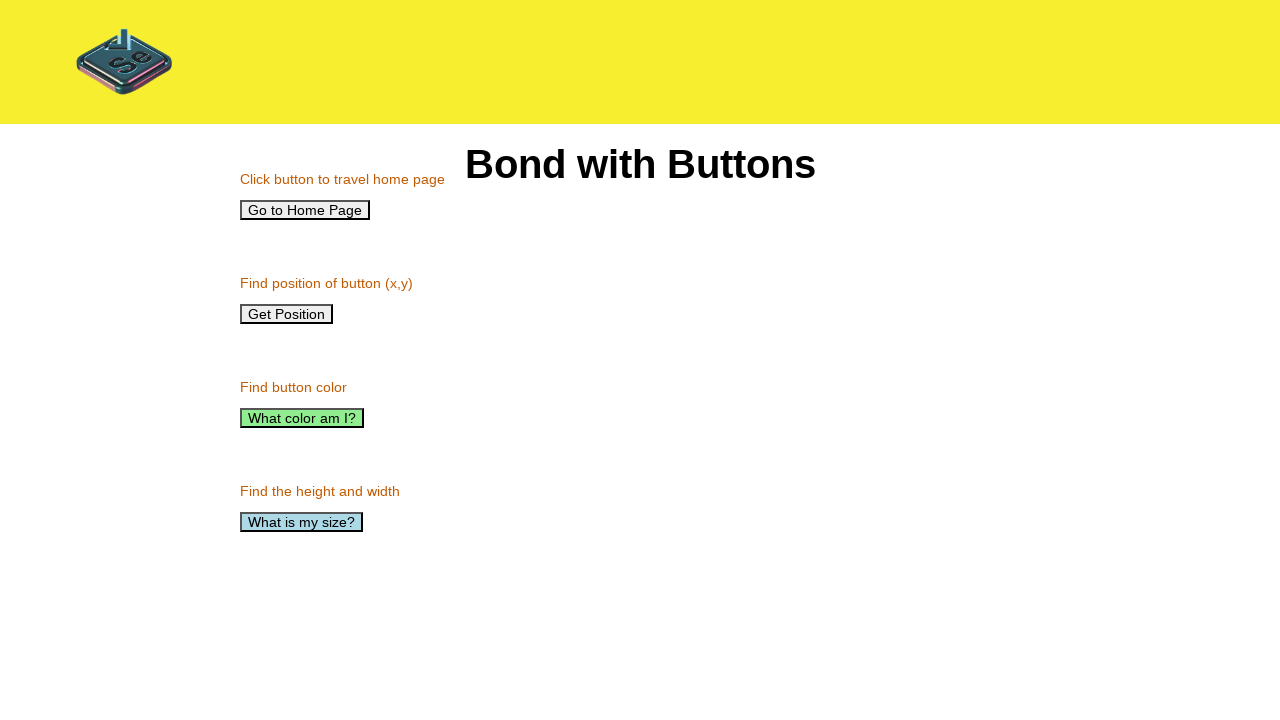

Retrieved button color: rgb(144, 238, 144)
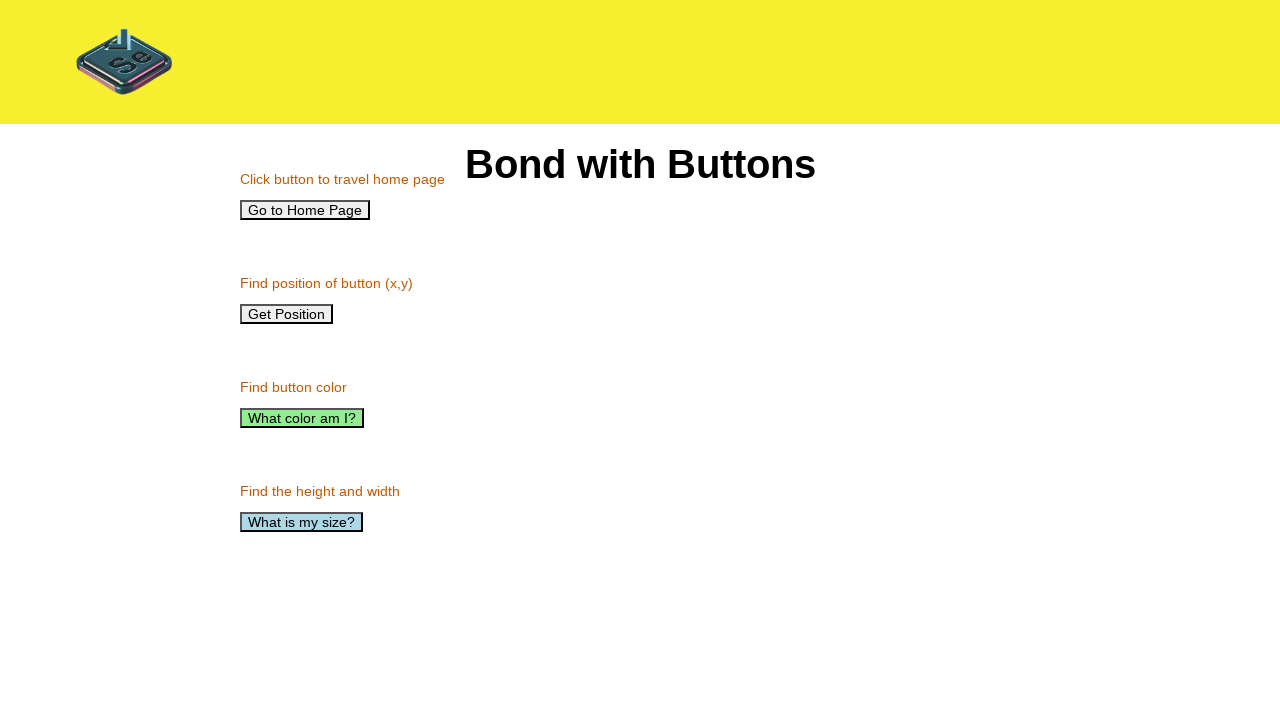

Waited 6 seconds after retrieving button color
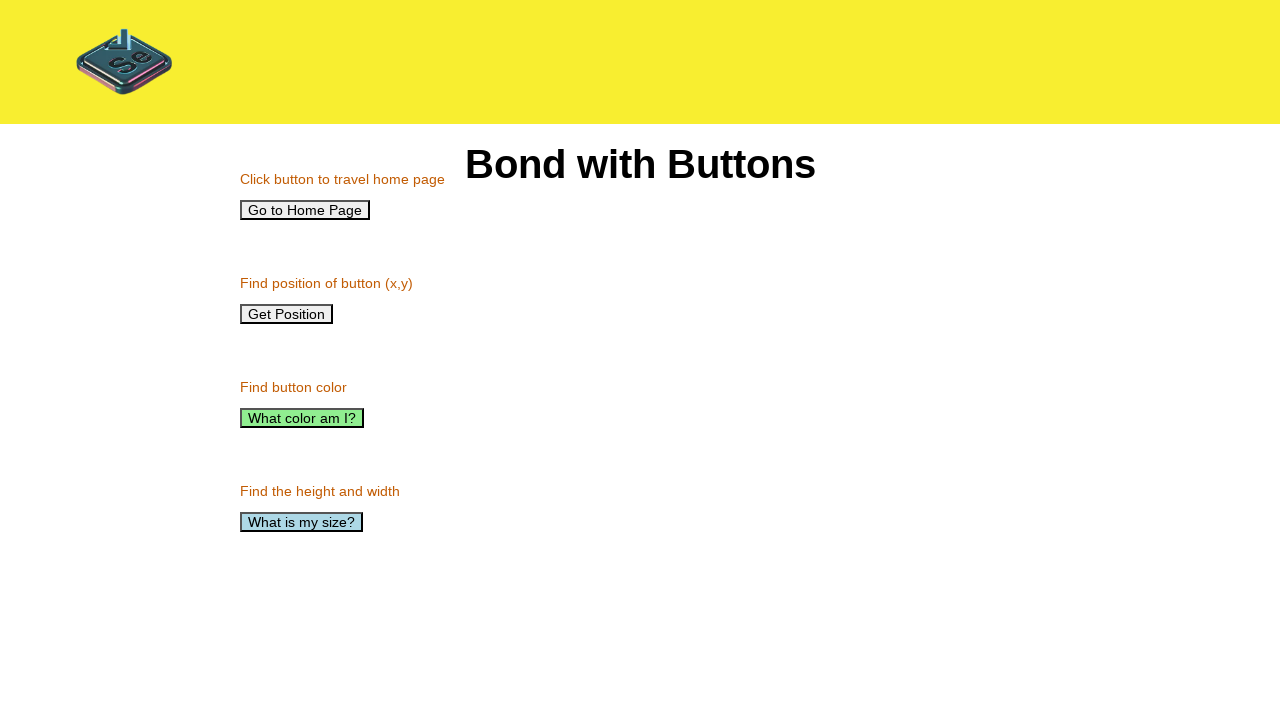

Retrieved button size - Height: 20, Width: 123
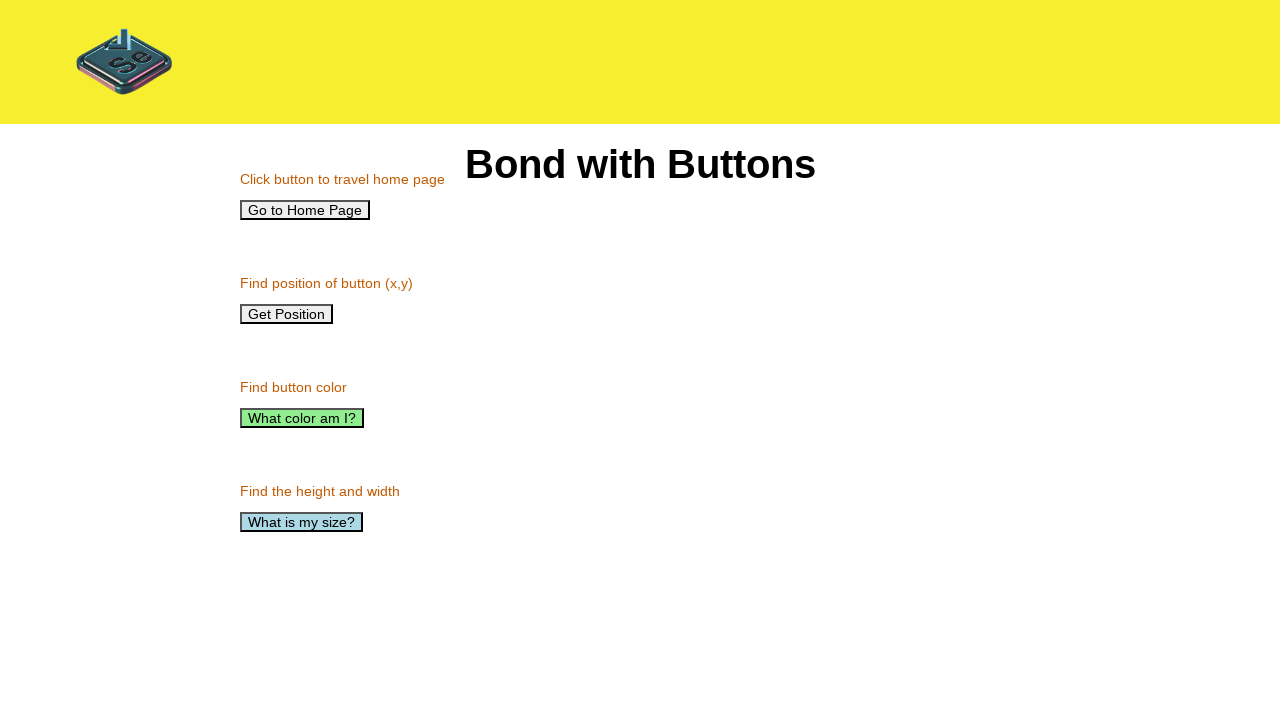

Waited 7 seconds after retrieving button size
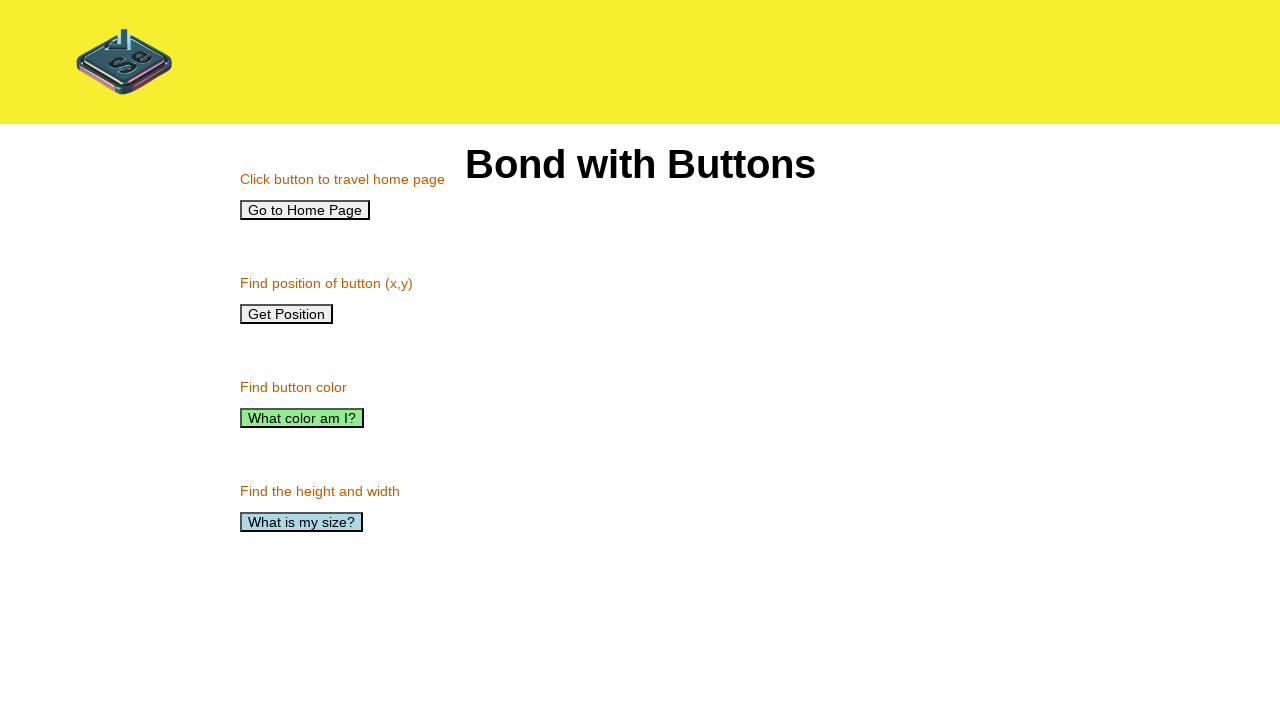

Clicked home button at (305, 210) on #home
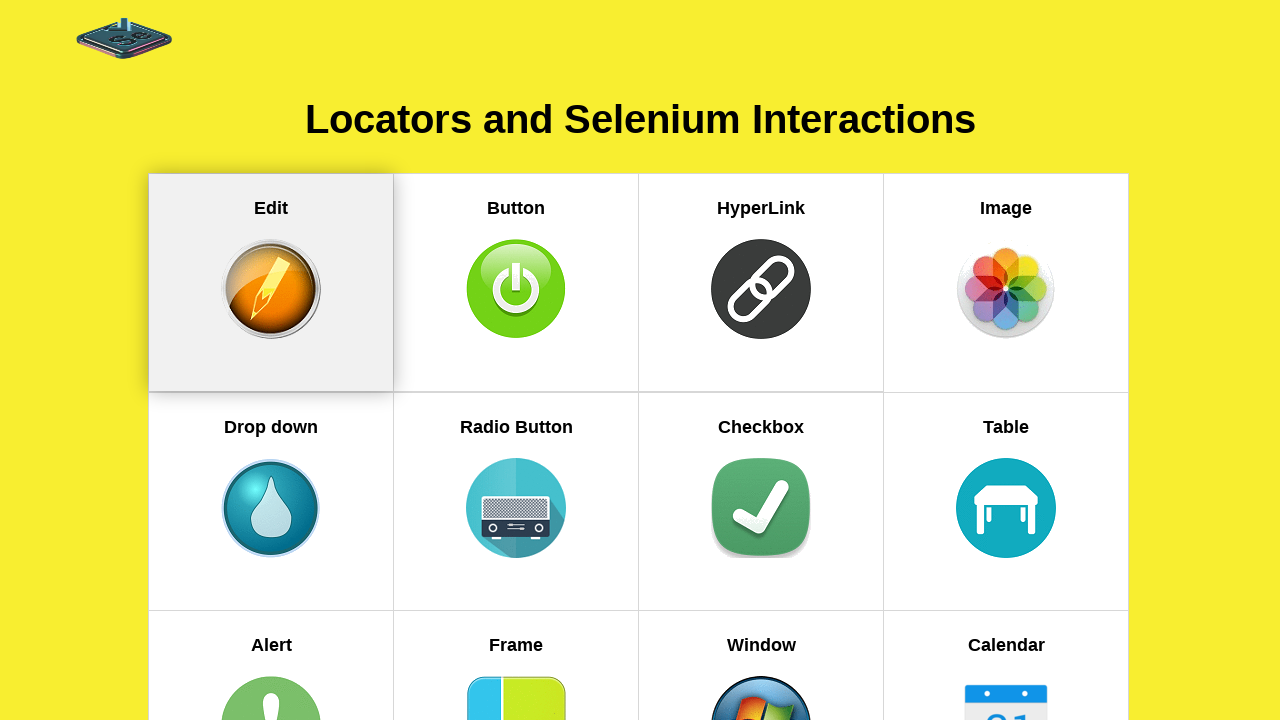

Waited 4 seconds after clicking home button
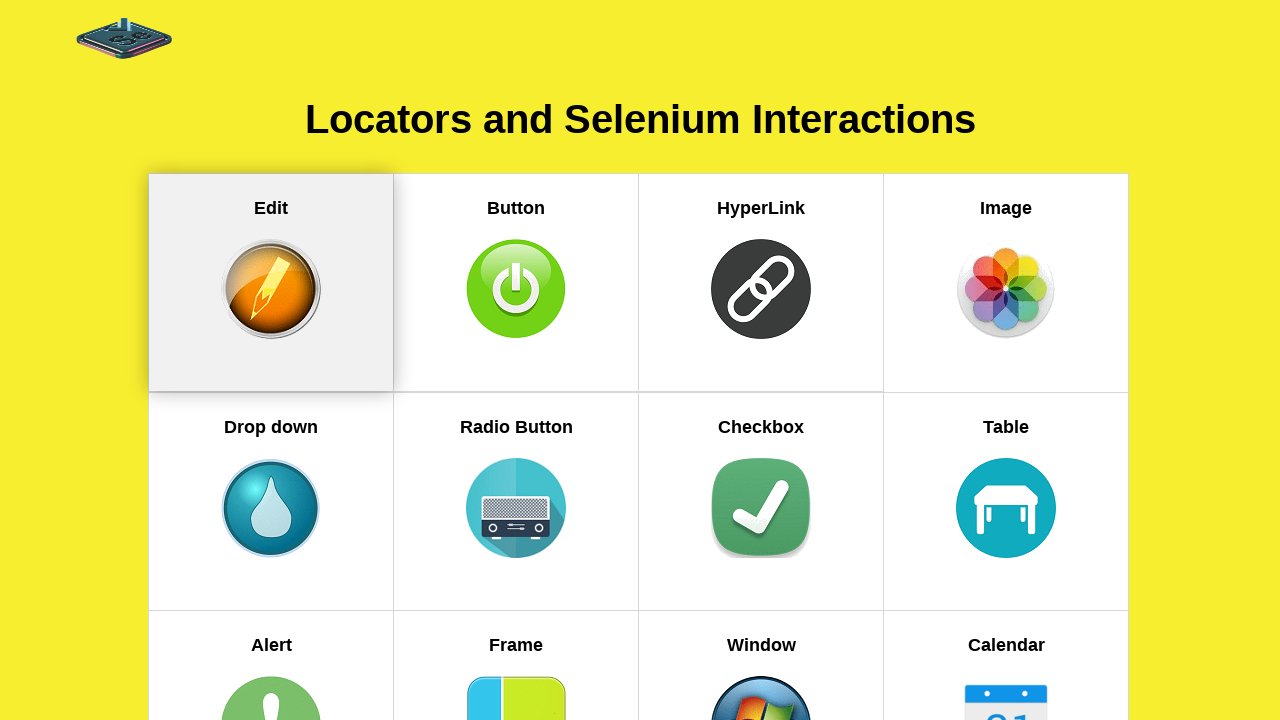

Navigated to Radio button page
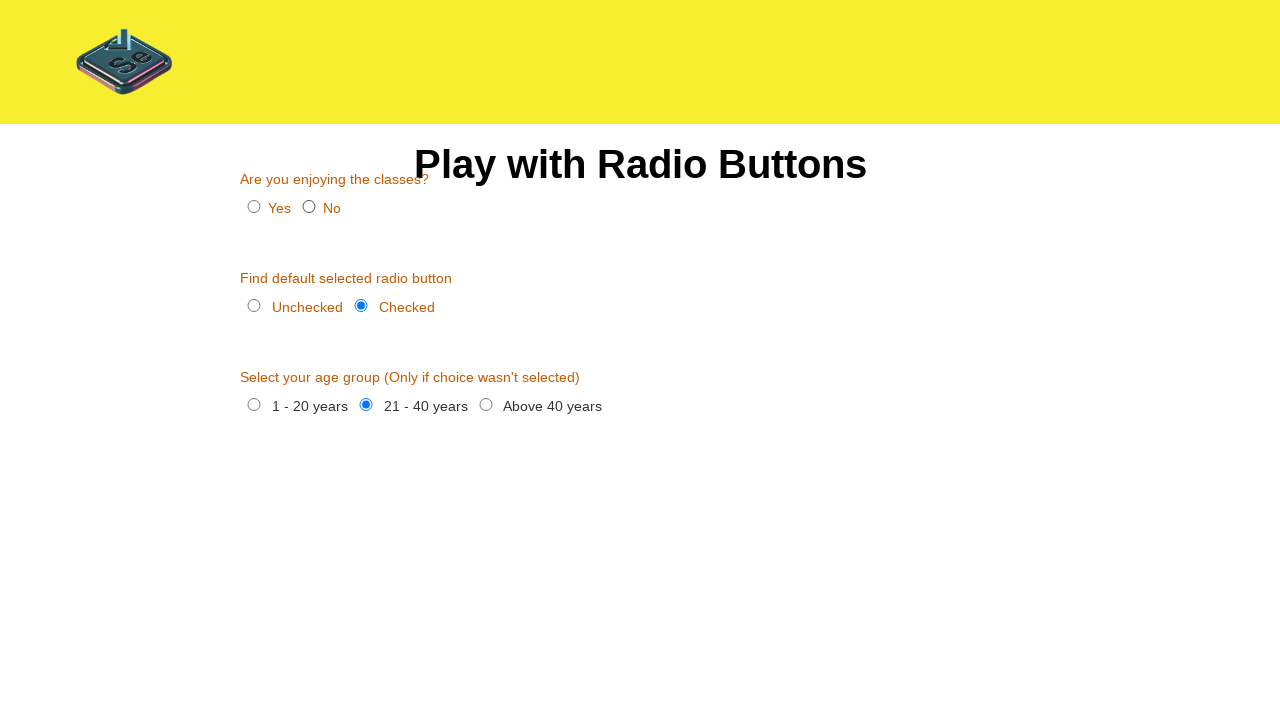

Clicked 'yes' radio button at (254, 206) on #yes
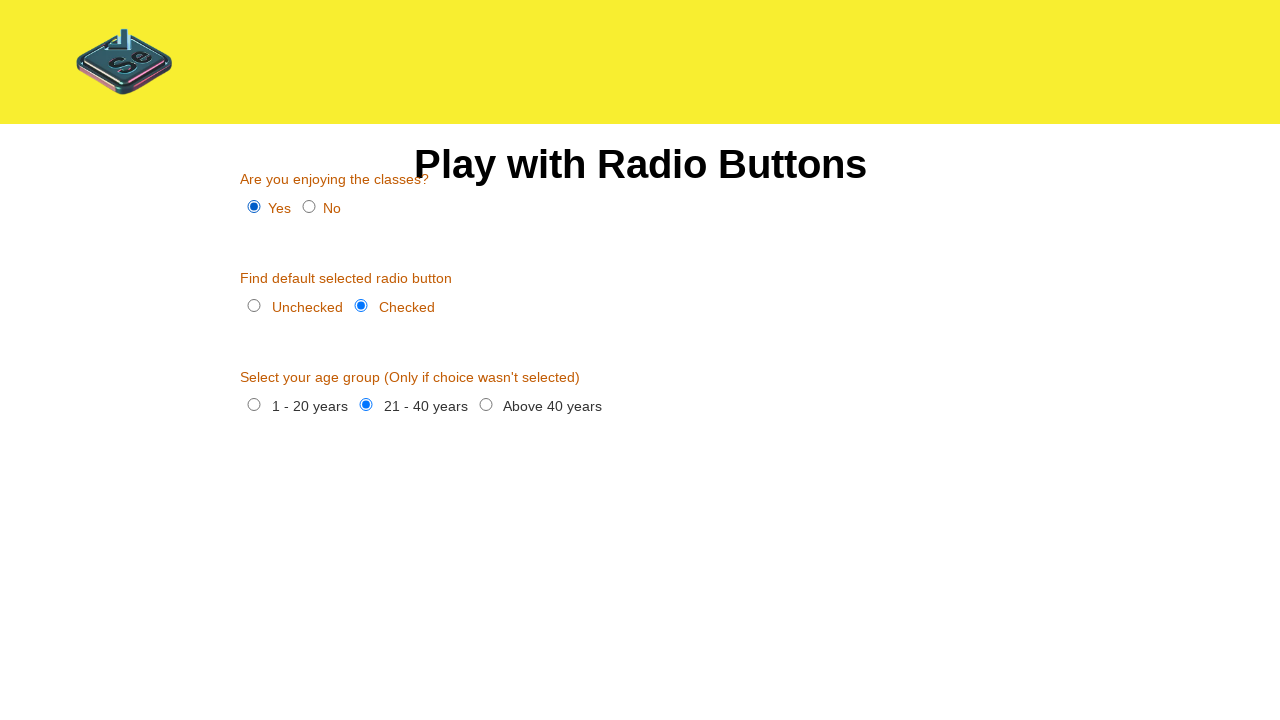

Waited 4 seconds after clicking radio button
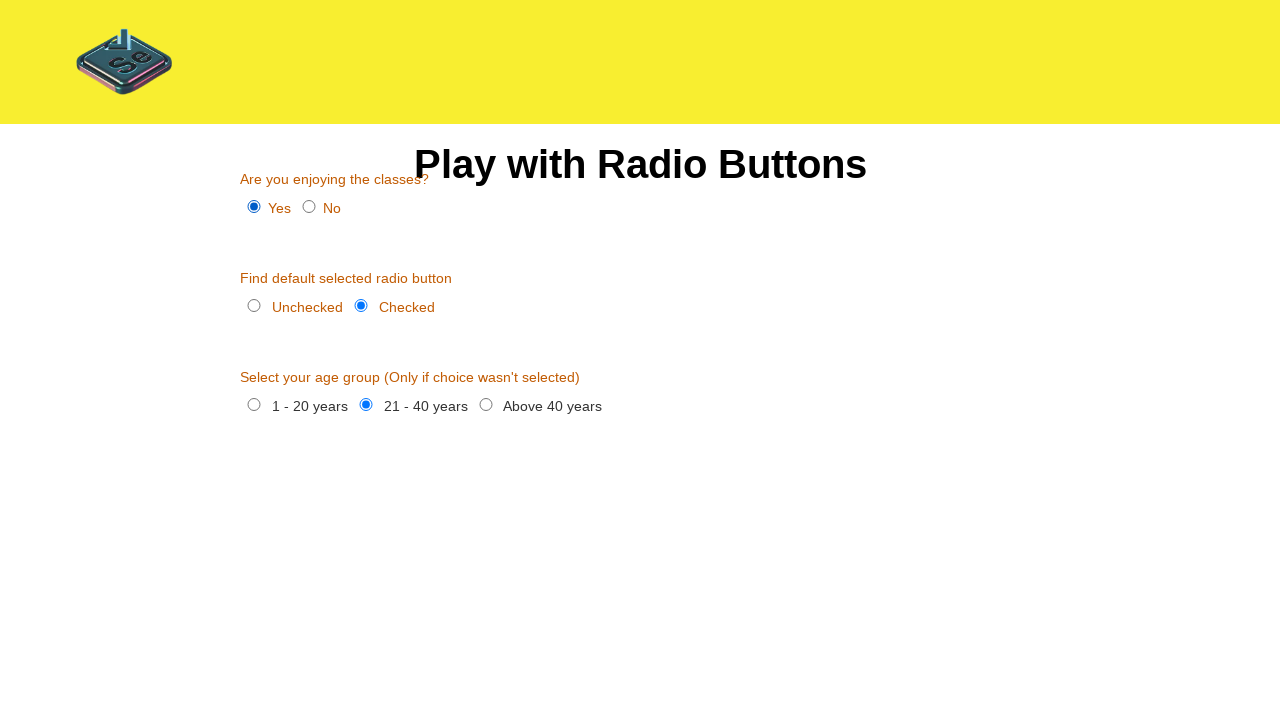

Checked unchecked radio button state: False
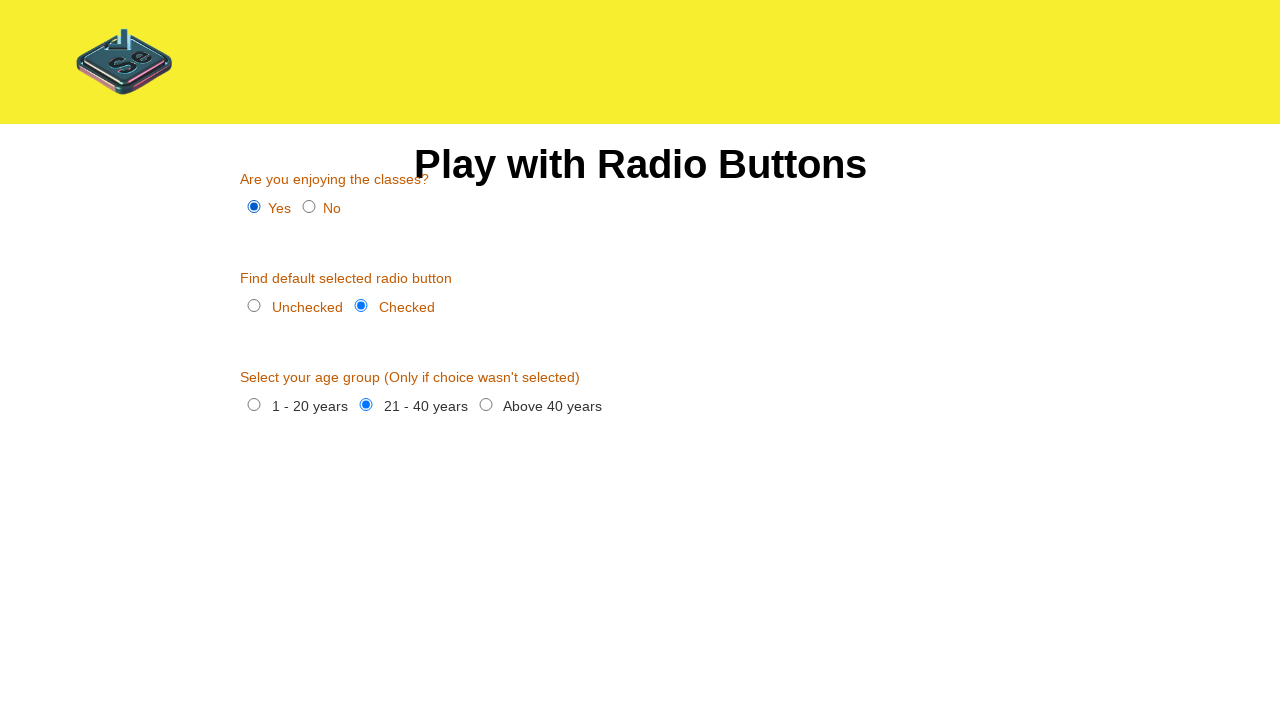

Checked radio button state: True
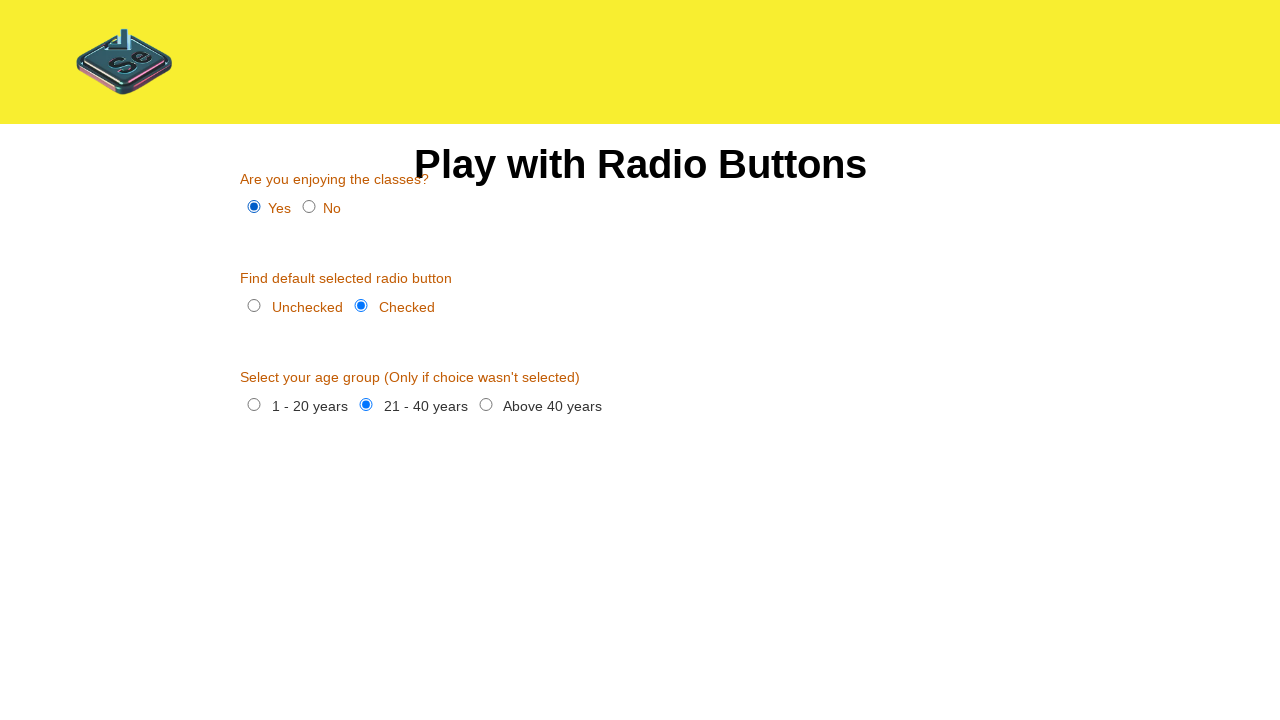

Waited 2 seconds after checking radio button states
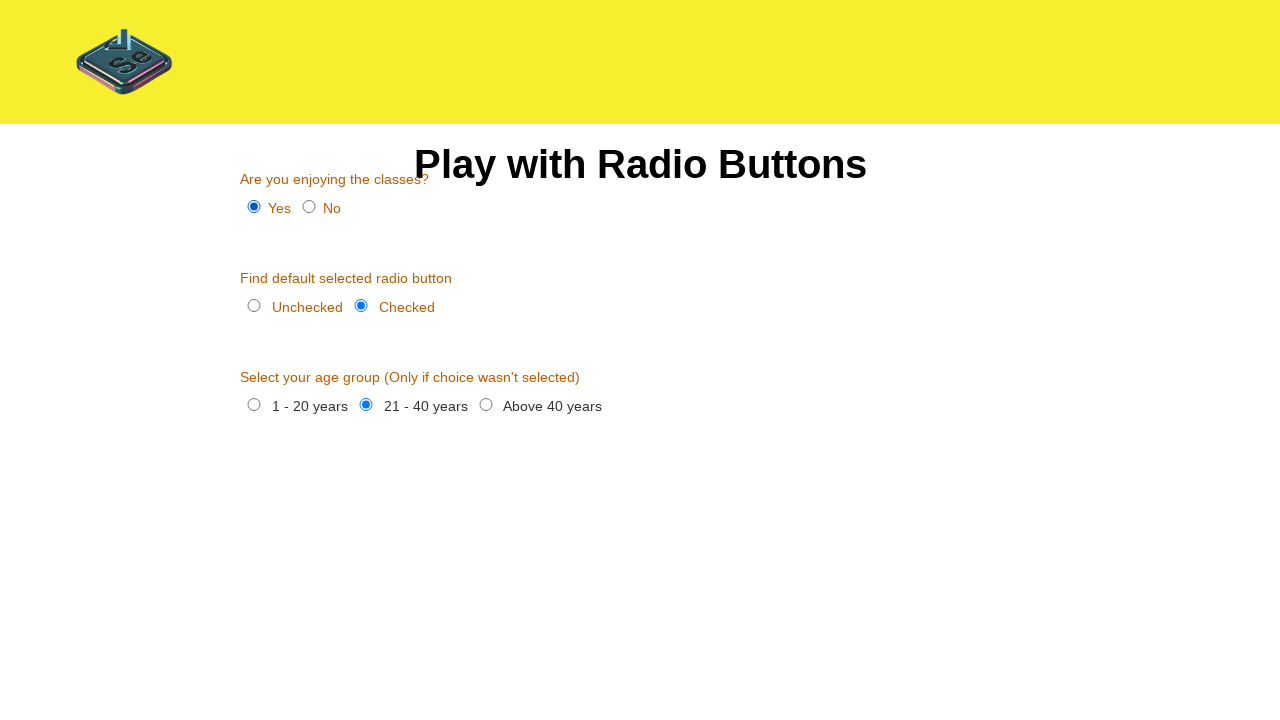

Located conditional radio button
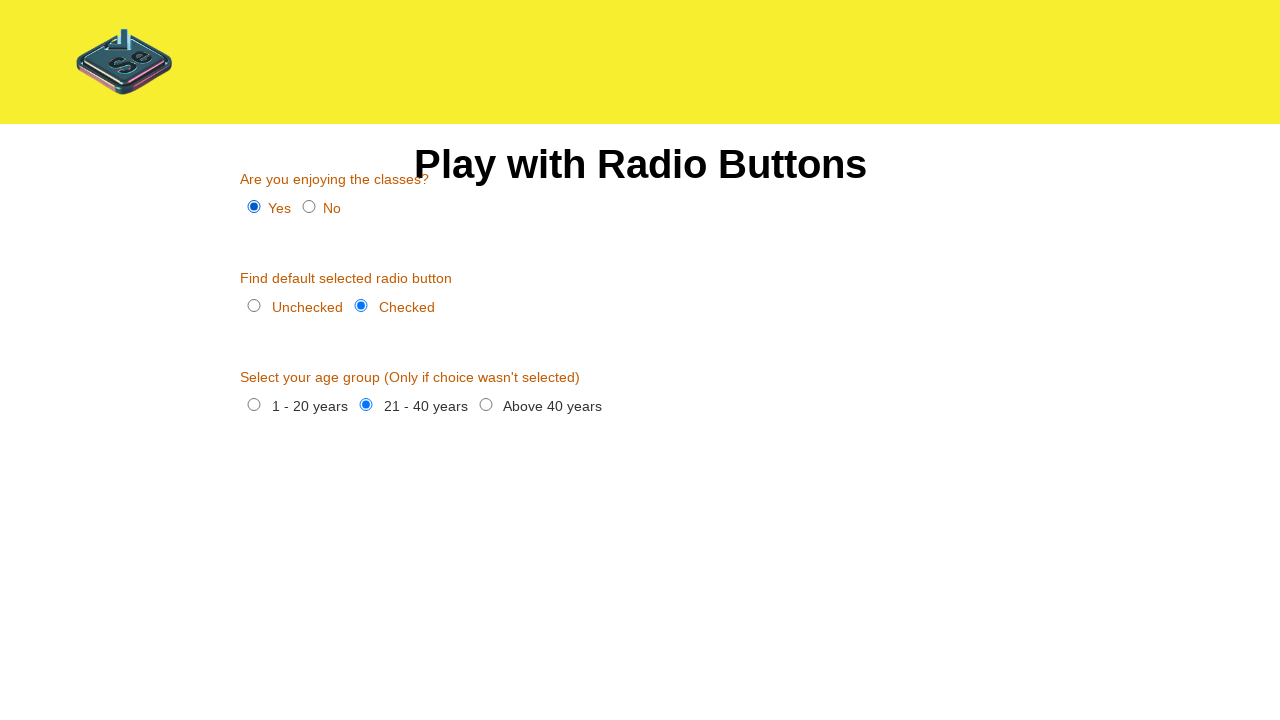

Clicked radio button as it was not selected at (486, 404) on xpath=/html/body/div/div/div[3]/section/div[3]/div/div/input[3]
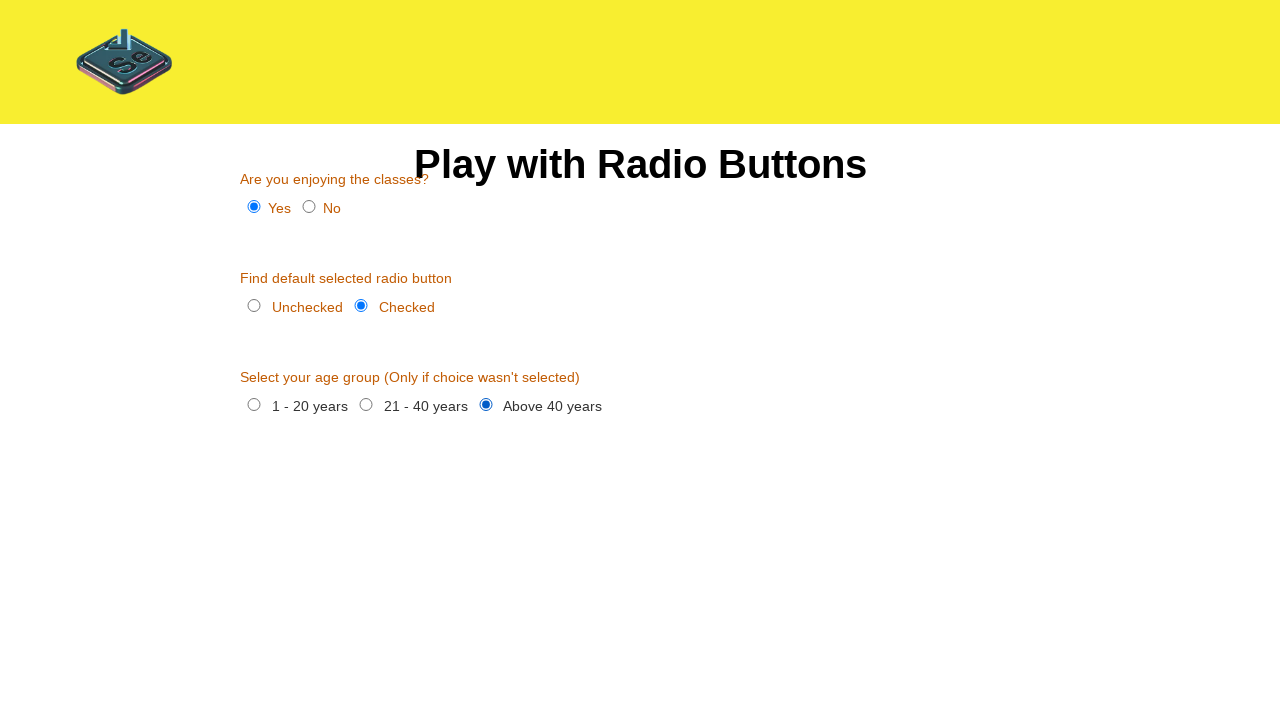

Waited 2 seconds after handling conditional radio button
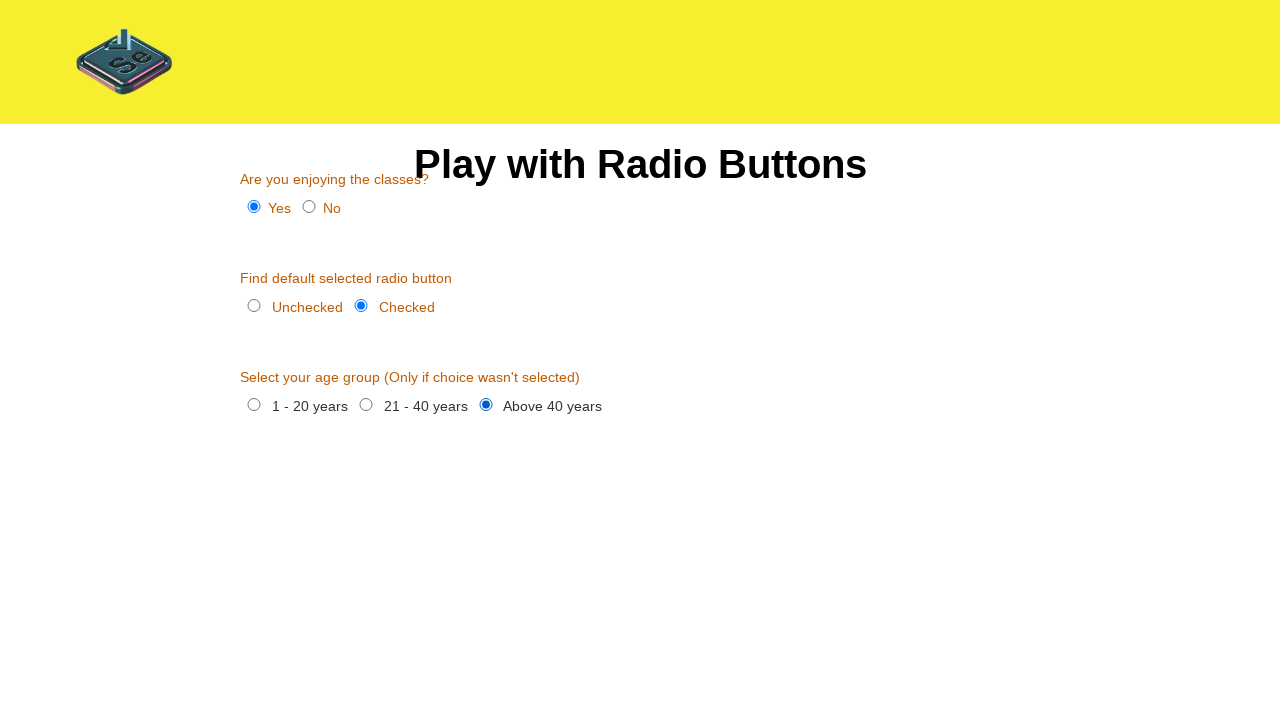

Navigated to Checkbox page
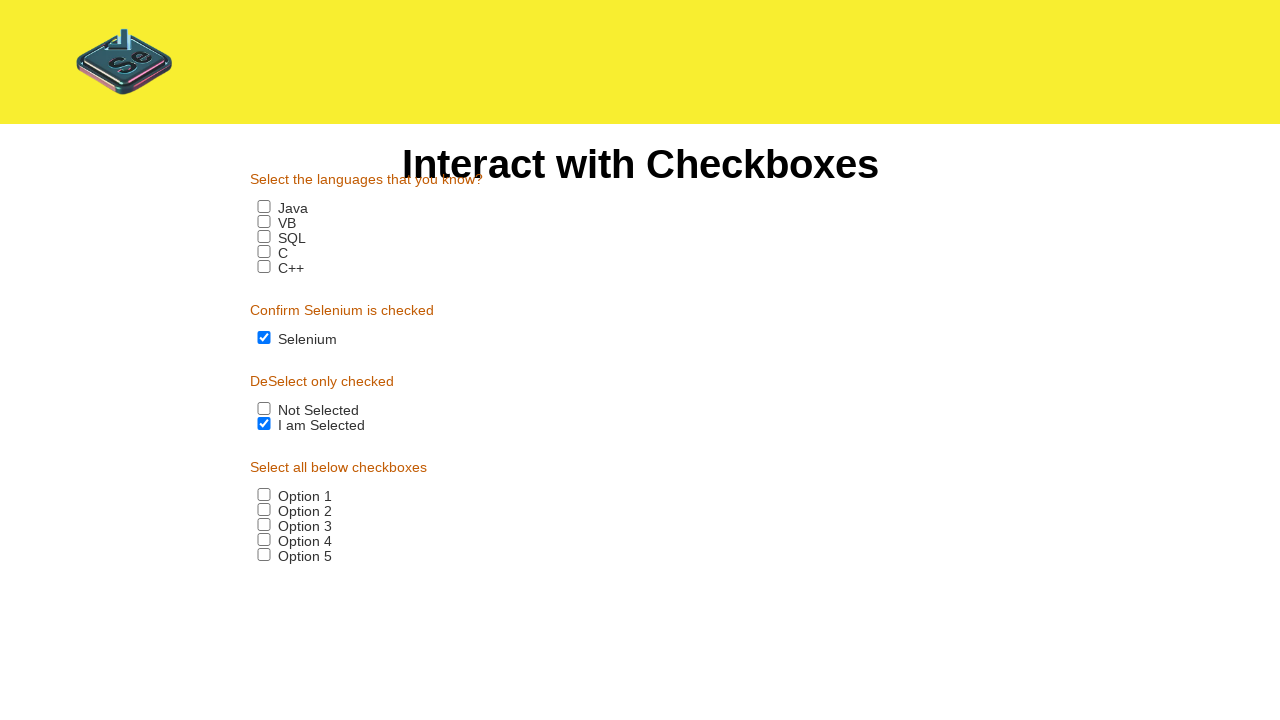

Waited 5 seconds for Checkbox page to load
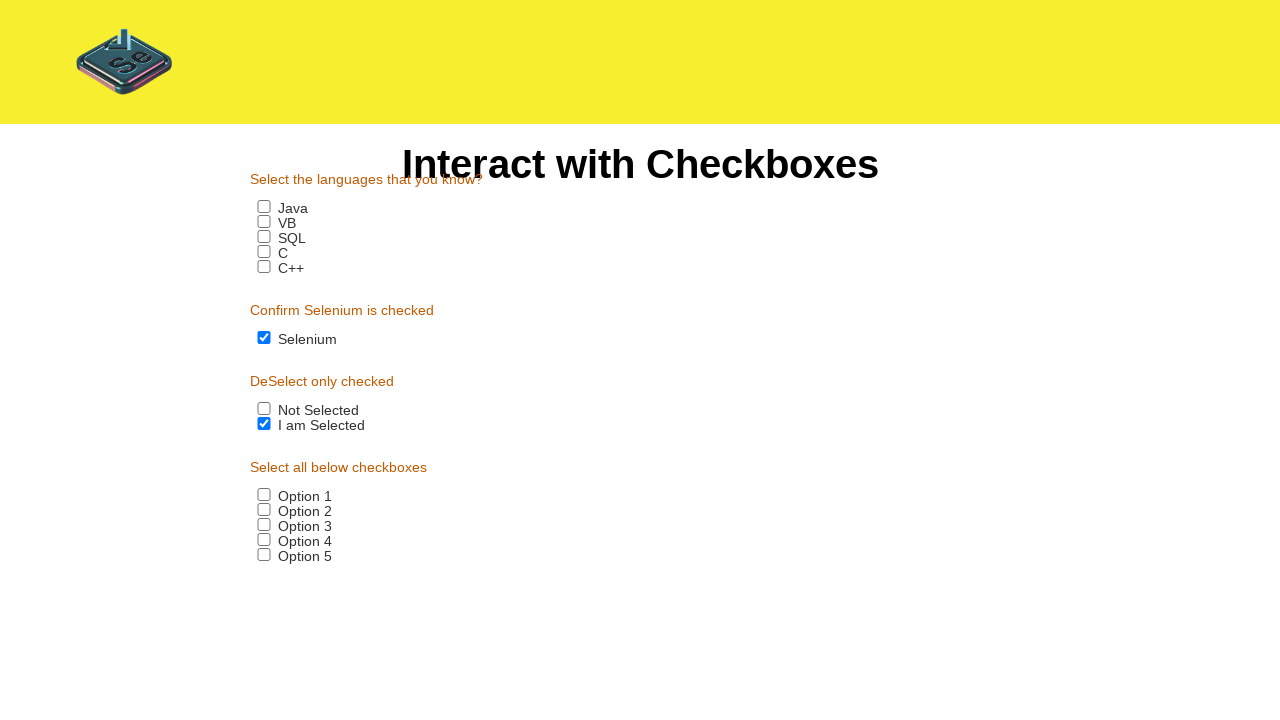

Clicked first checkbox at (264, 206) on xpath=/html/body/div/div/div[3]/section/div[1]/div[1]/input
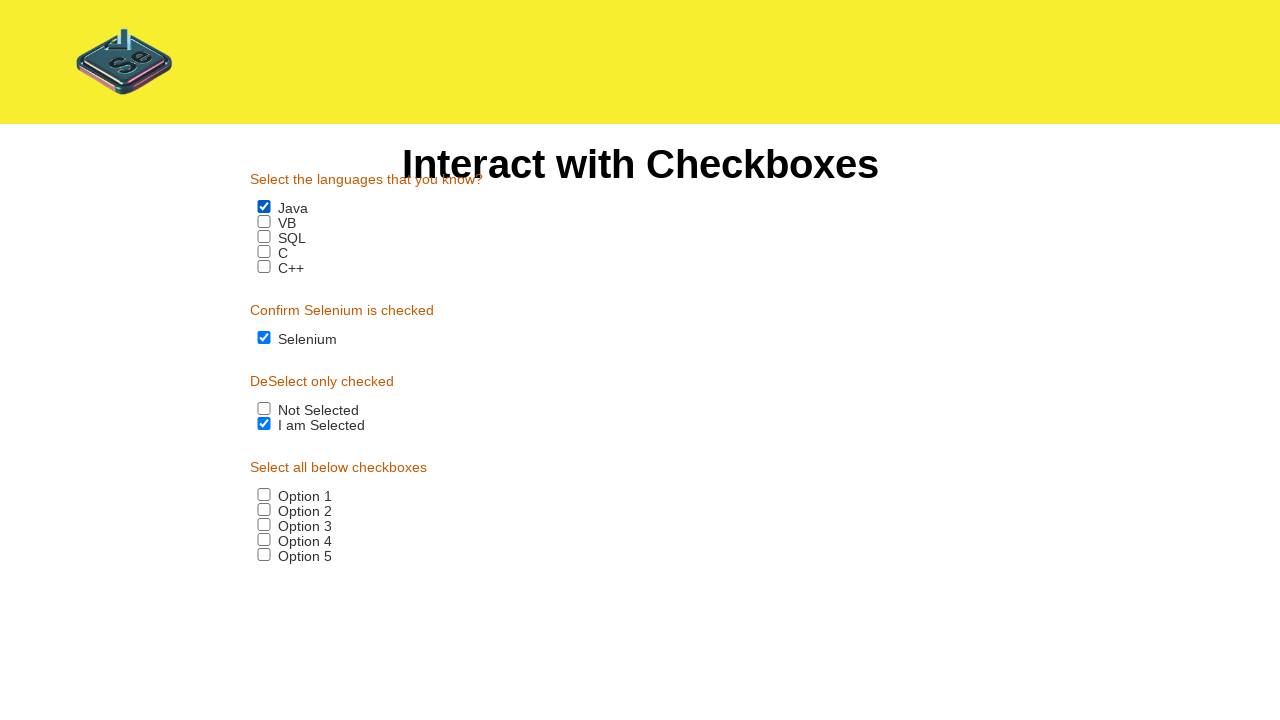

Clicked second checkbox at (264, 222) on xpath=/html/body/div/div/div[3]/section/div[1]/div[2]/input
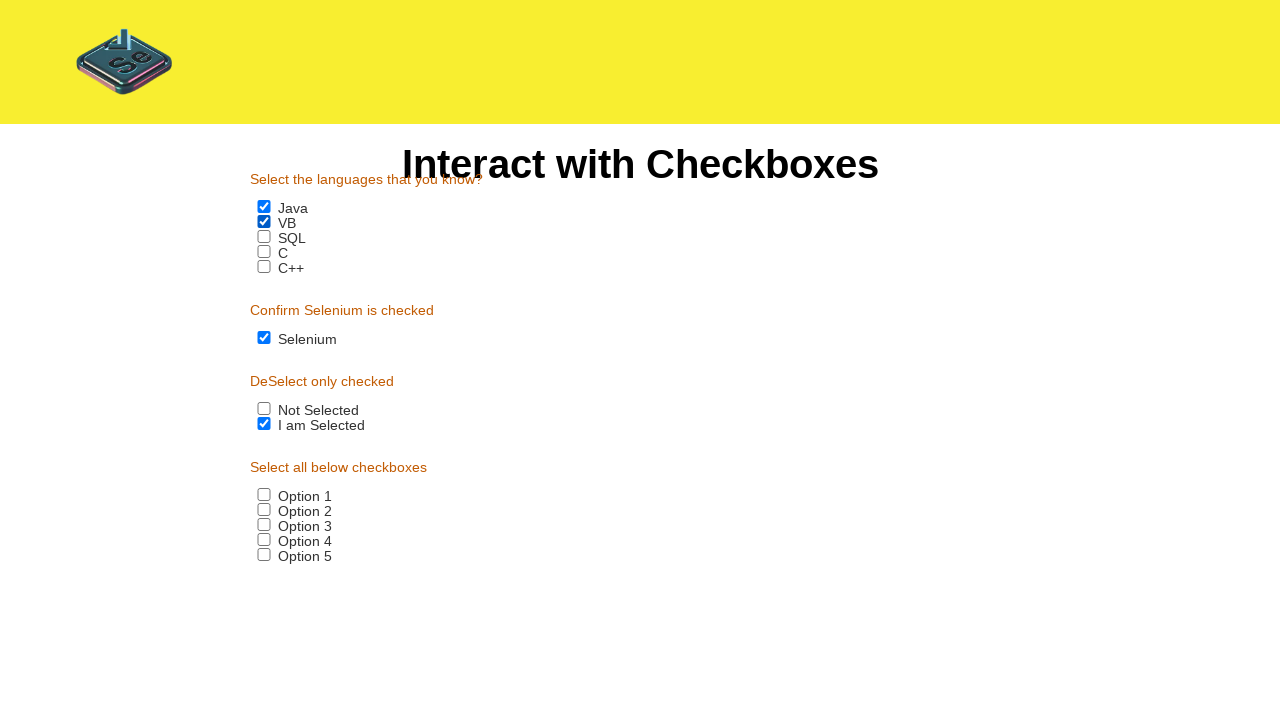

Clicked third checkbox at (264, 236) on xpath=/html/body/div/div/div[3]/section/div[1]/div[3]/input
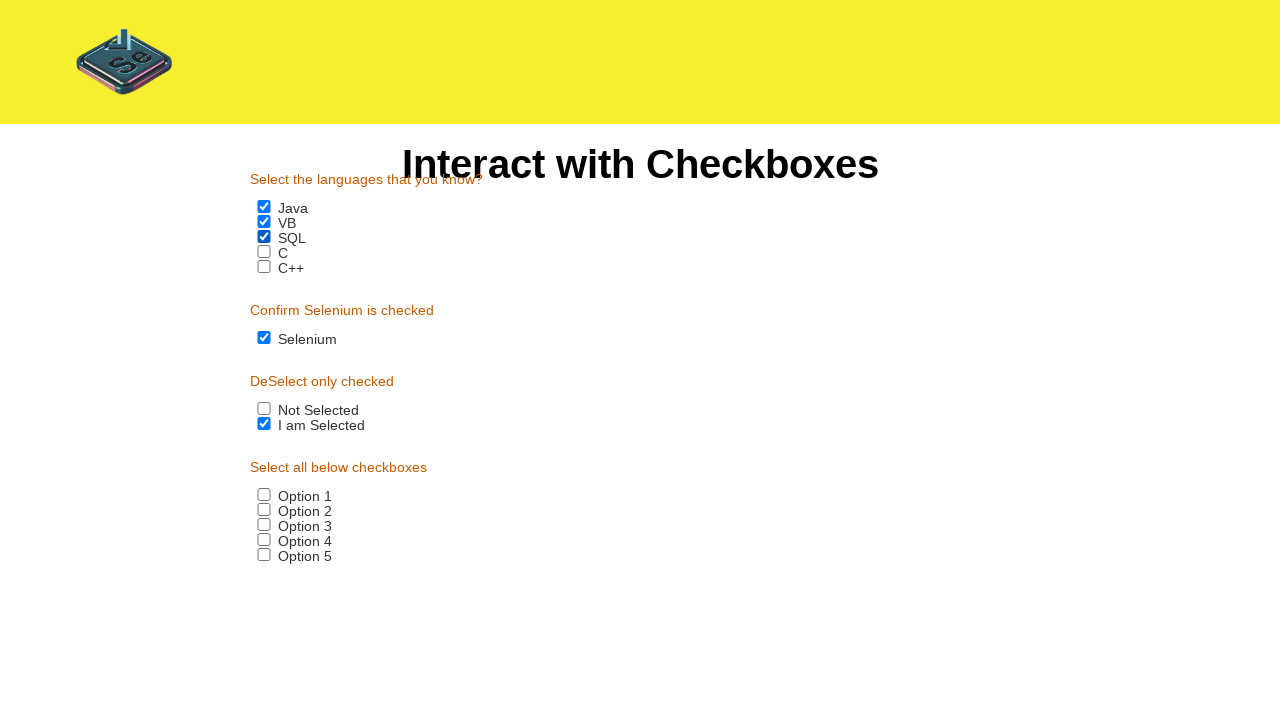

Waited 4 seconds after clicking all checkboxes
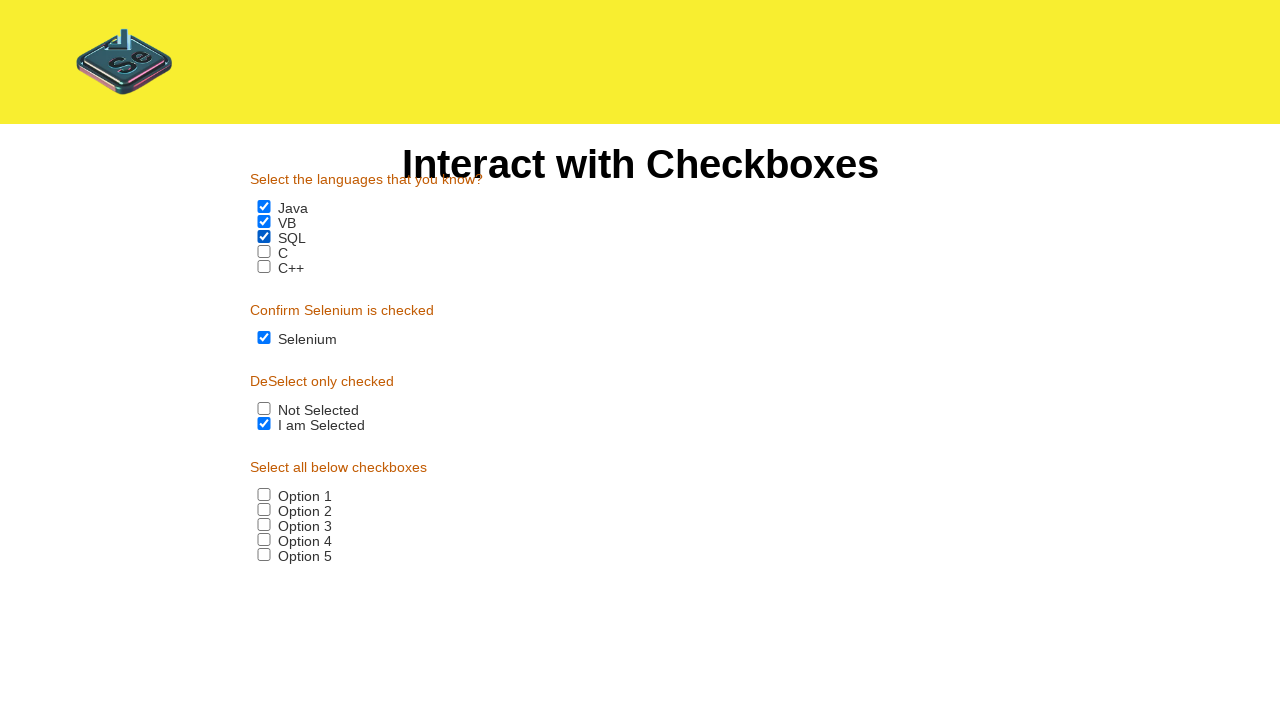

Checked if Selenium checkbox is selected: True
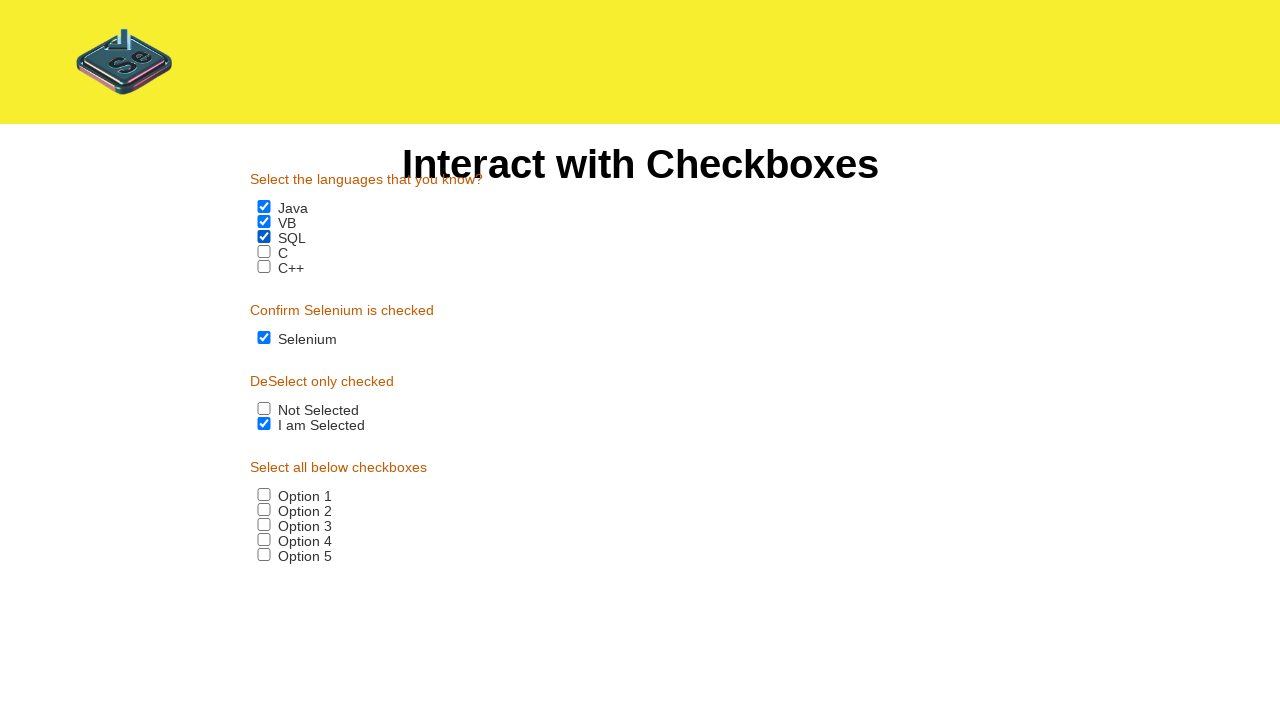

Waited 4 seconds after checking Selenium checkbox state
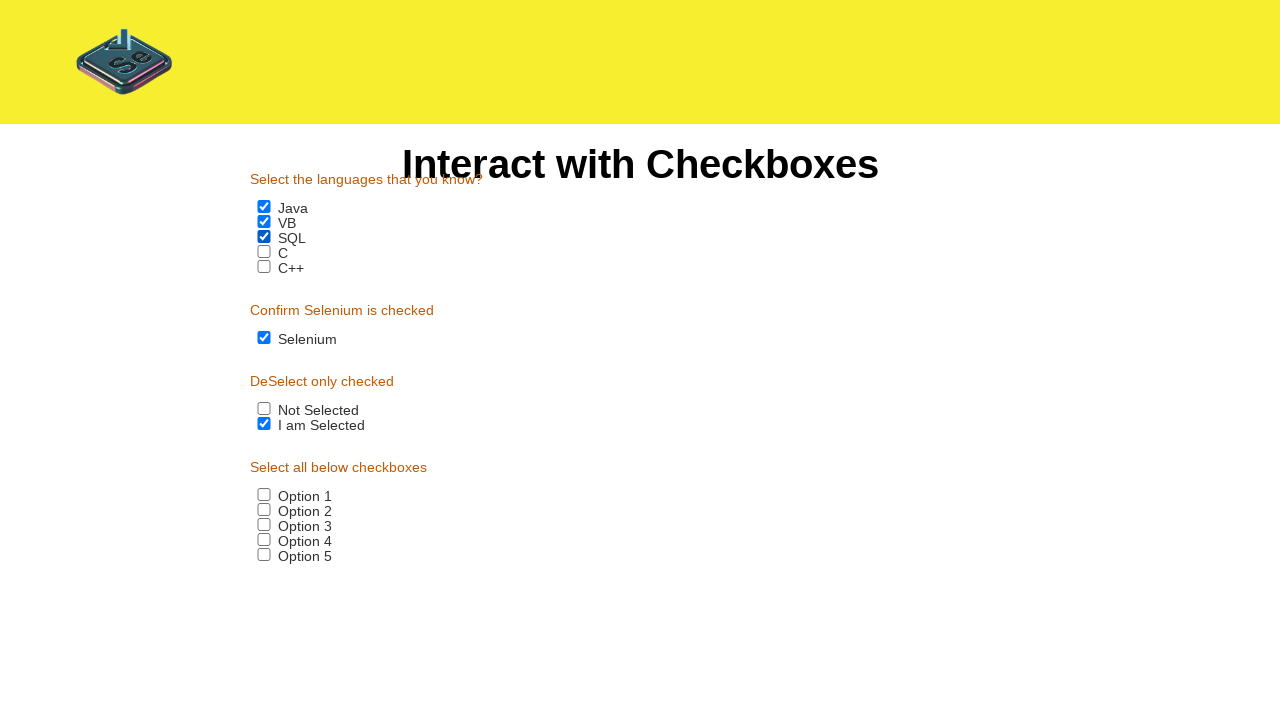

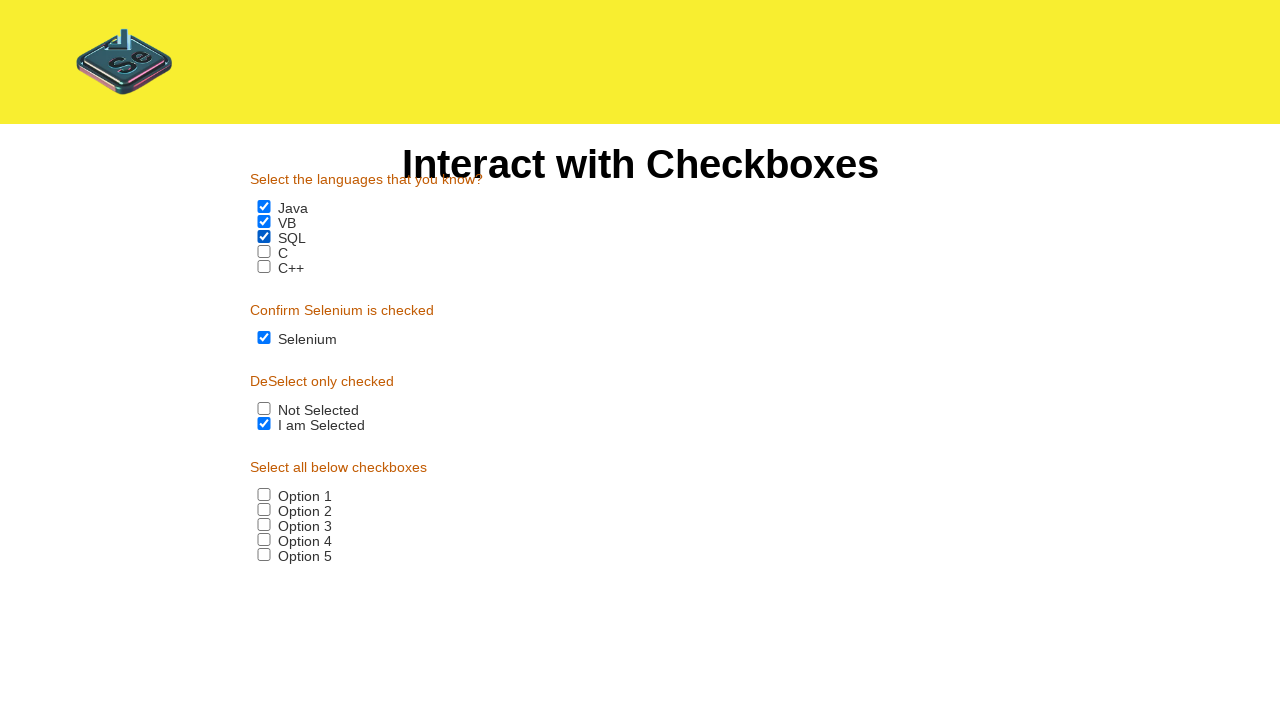